Tests a progress bar UI component by clicking Start, monitoring progress until it reaches 75%, then clicking Stop to verify the progress bar functionality.

Starting URL: http://uitestingplayground.com/progressbar

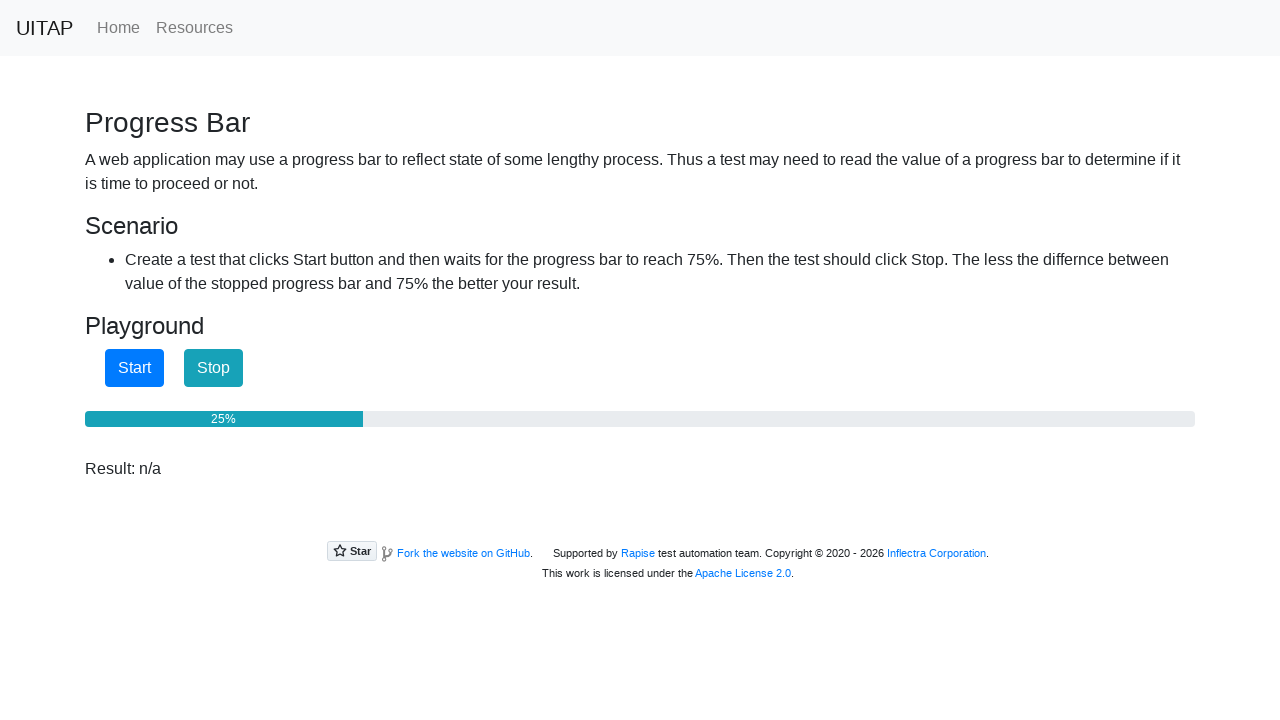

Located progressbar element
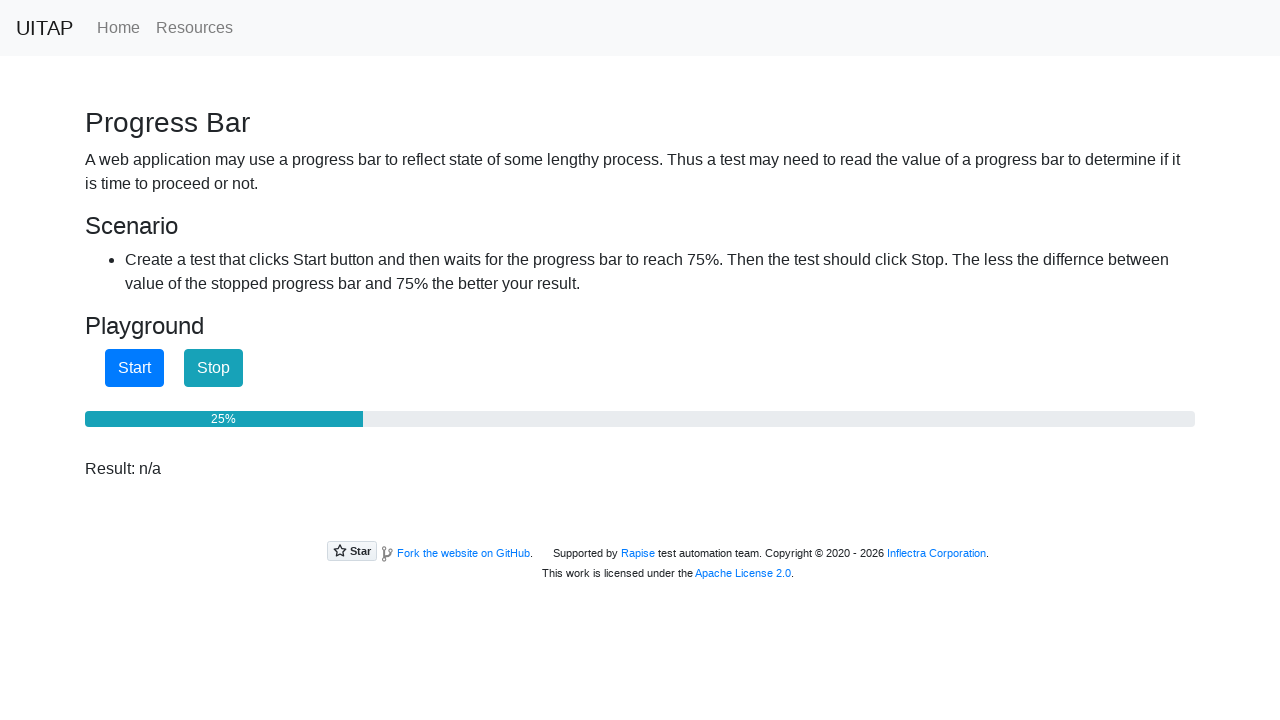

Located Start button
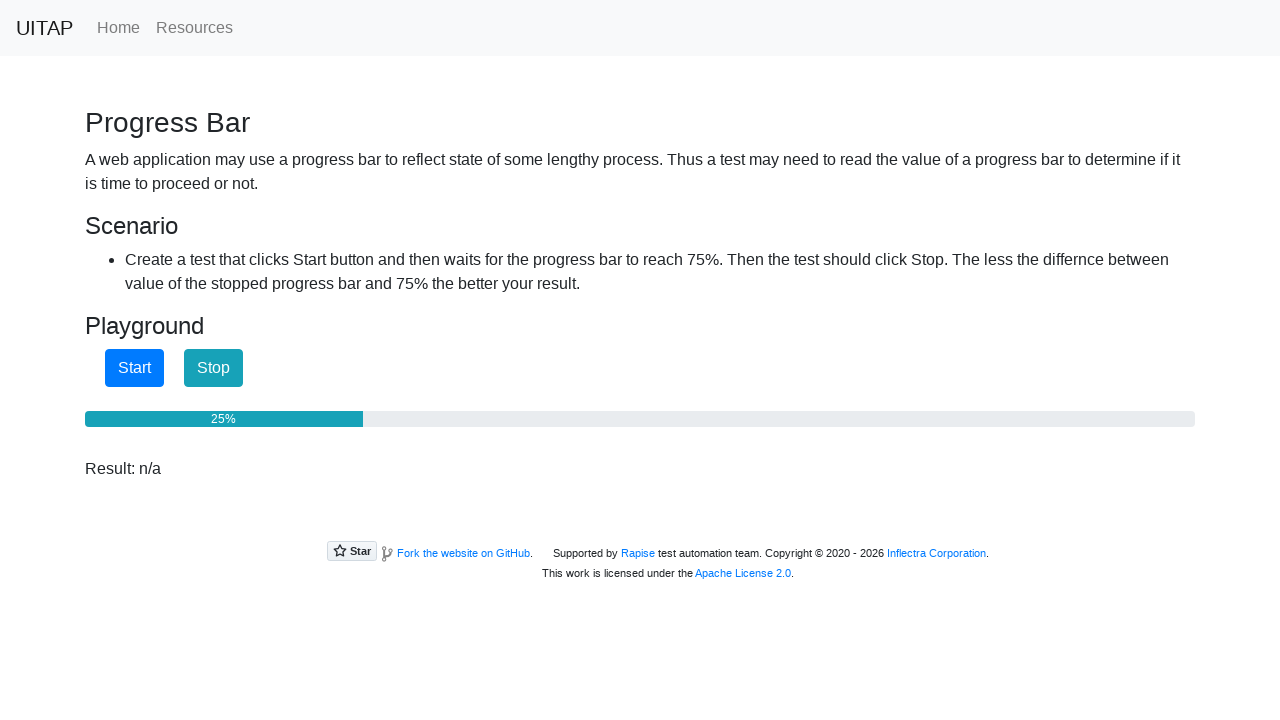

Located Stop button
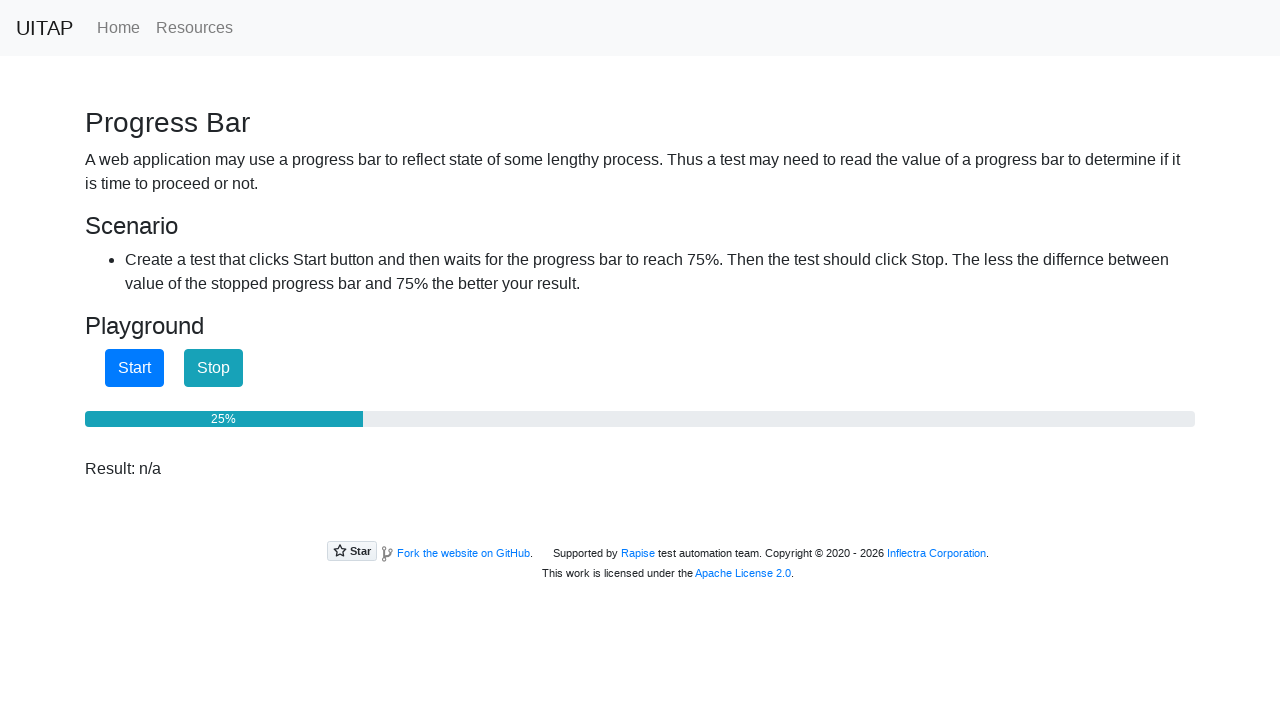

Clicked Start button to begin progress at (134, 368) on internal:role=button[name="Start"i]
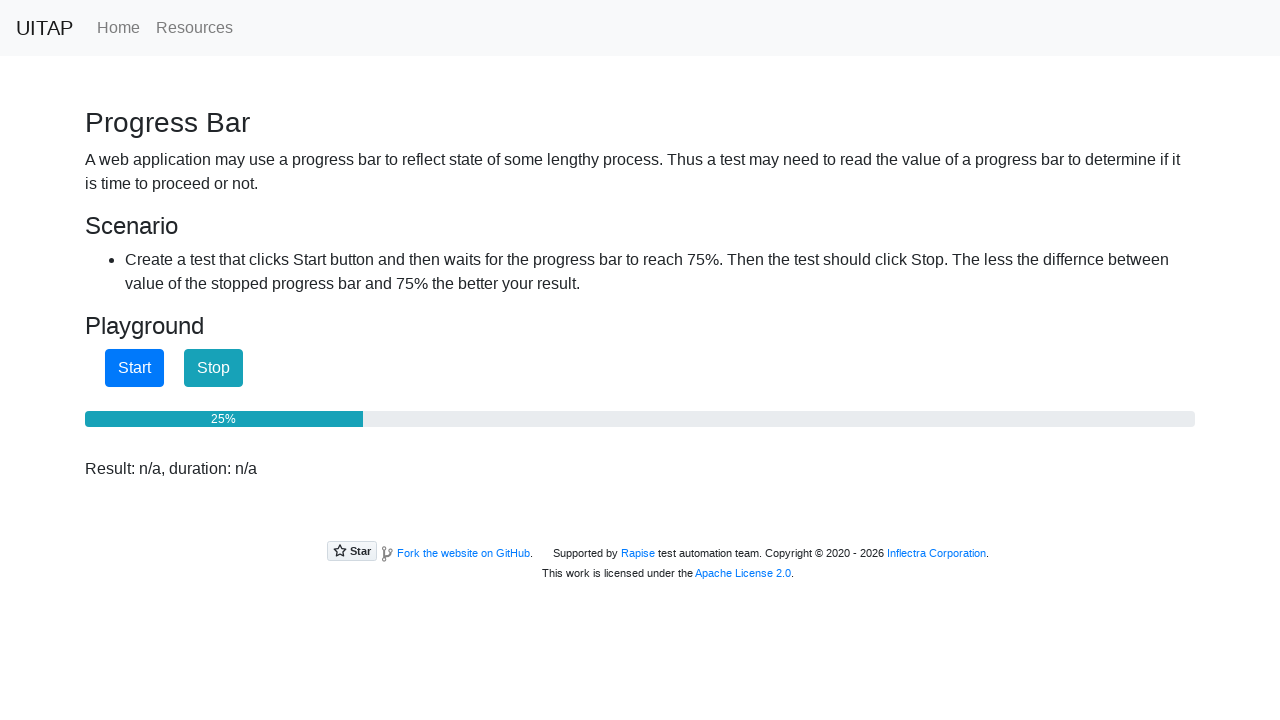

Checked progress: 25%
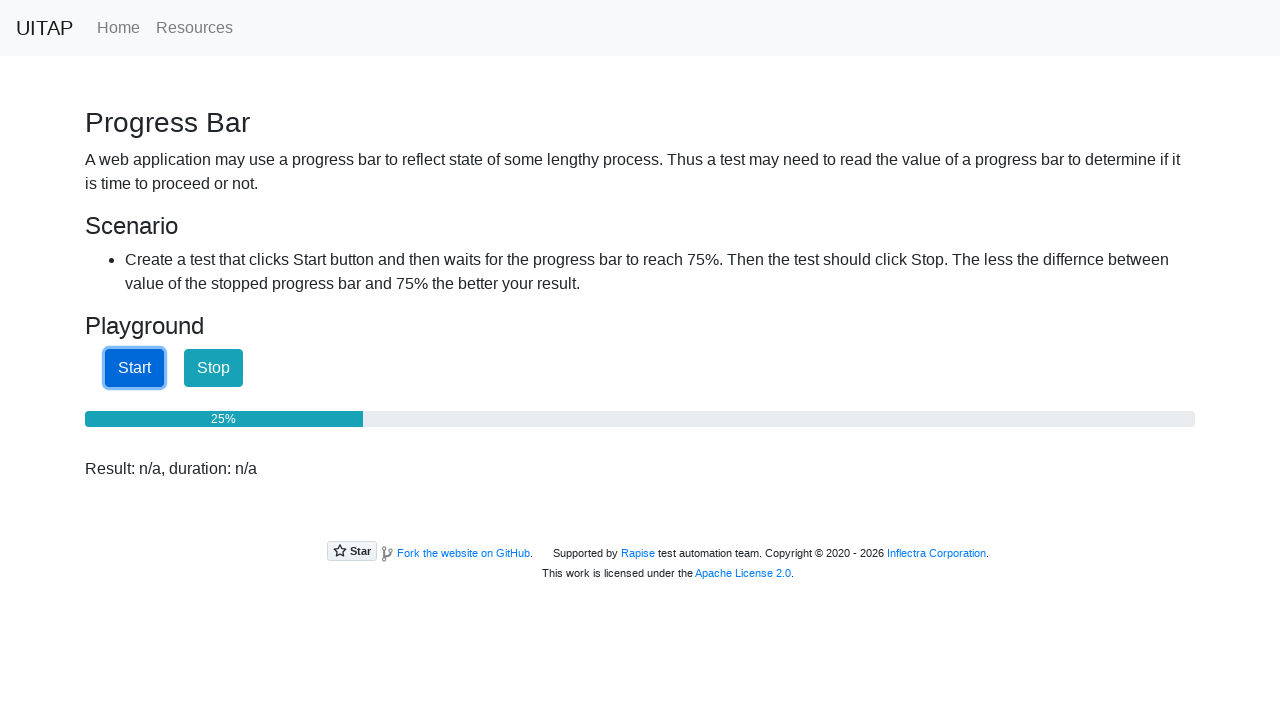

Checked progress: 25%
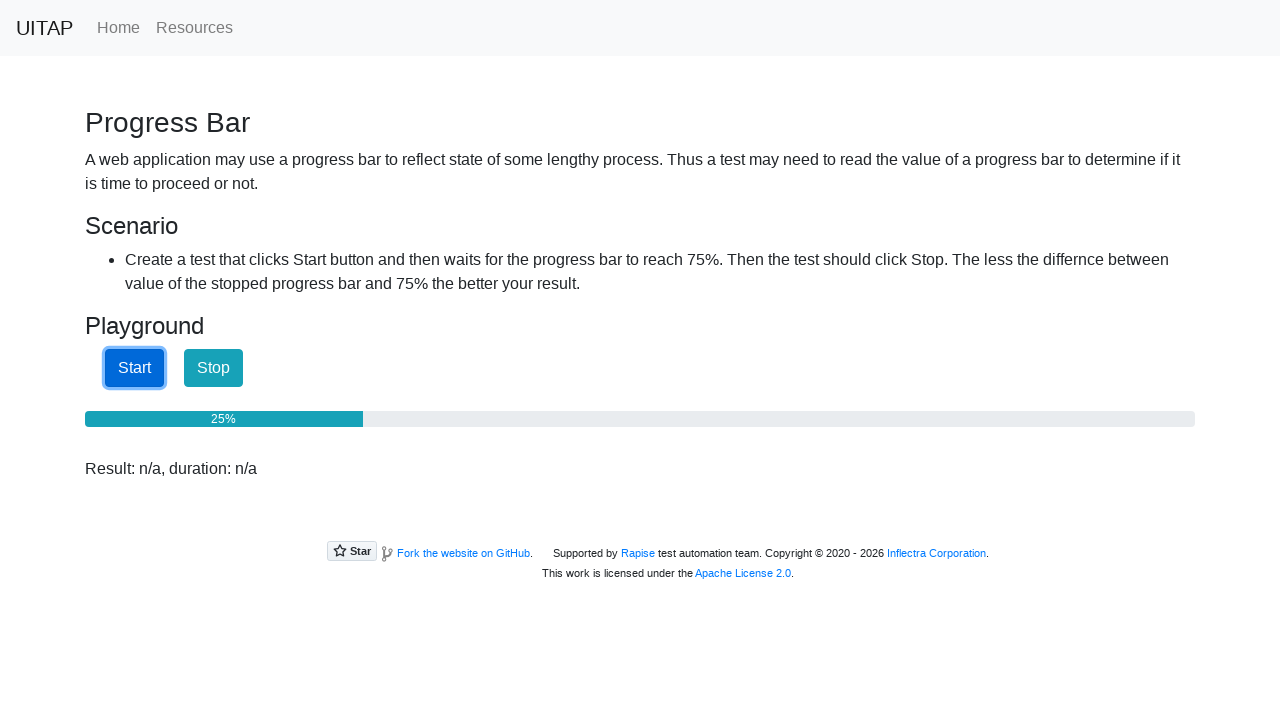

Checked progress: 25%
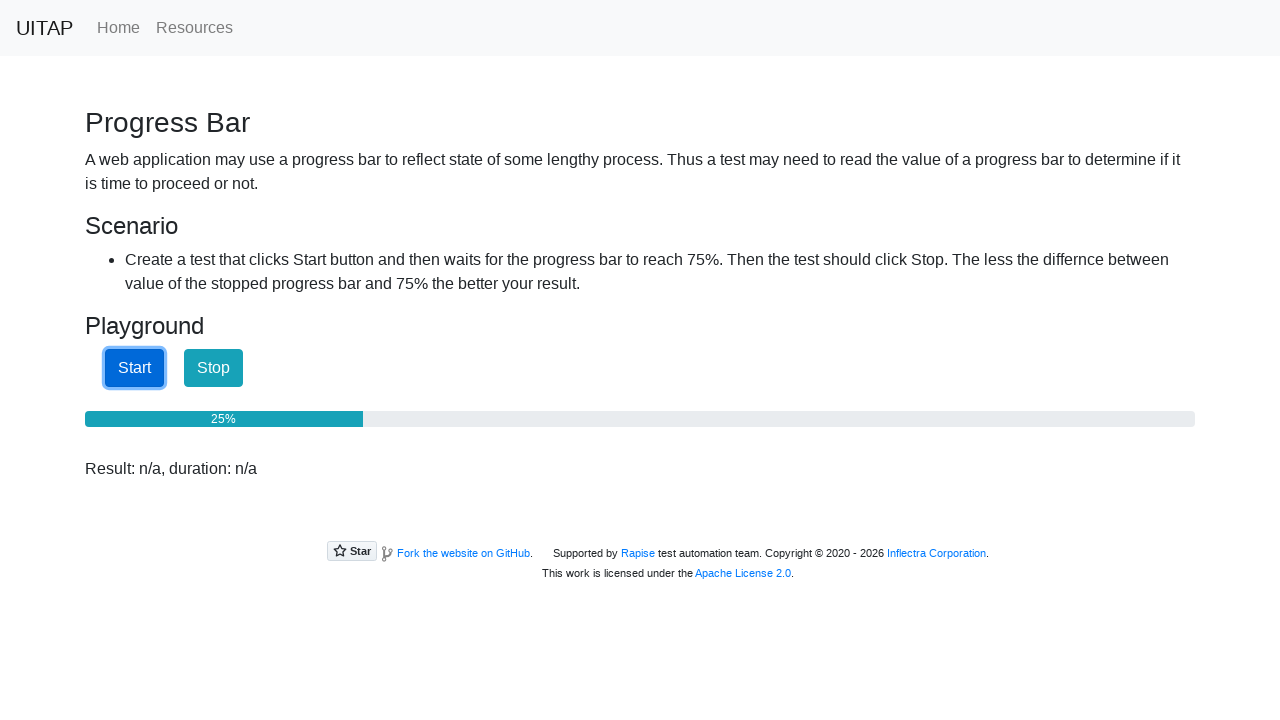

Checked progress: 25%
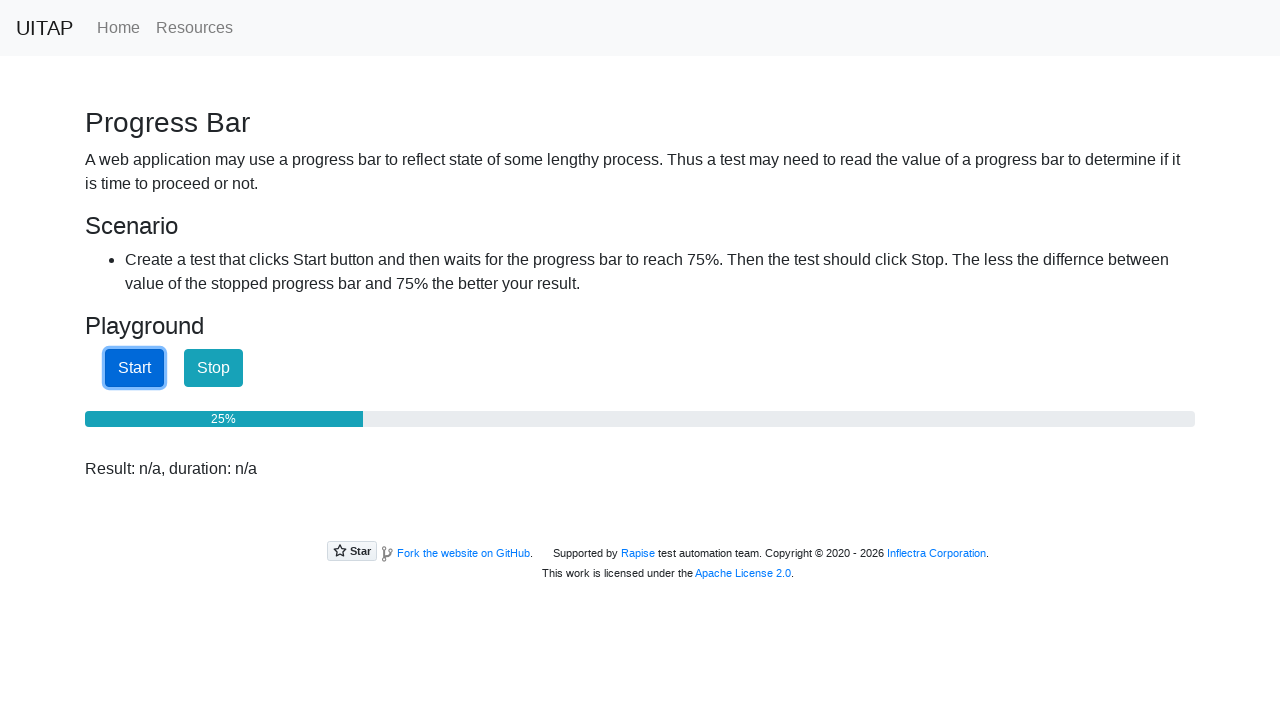

Checked progress: 25%
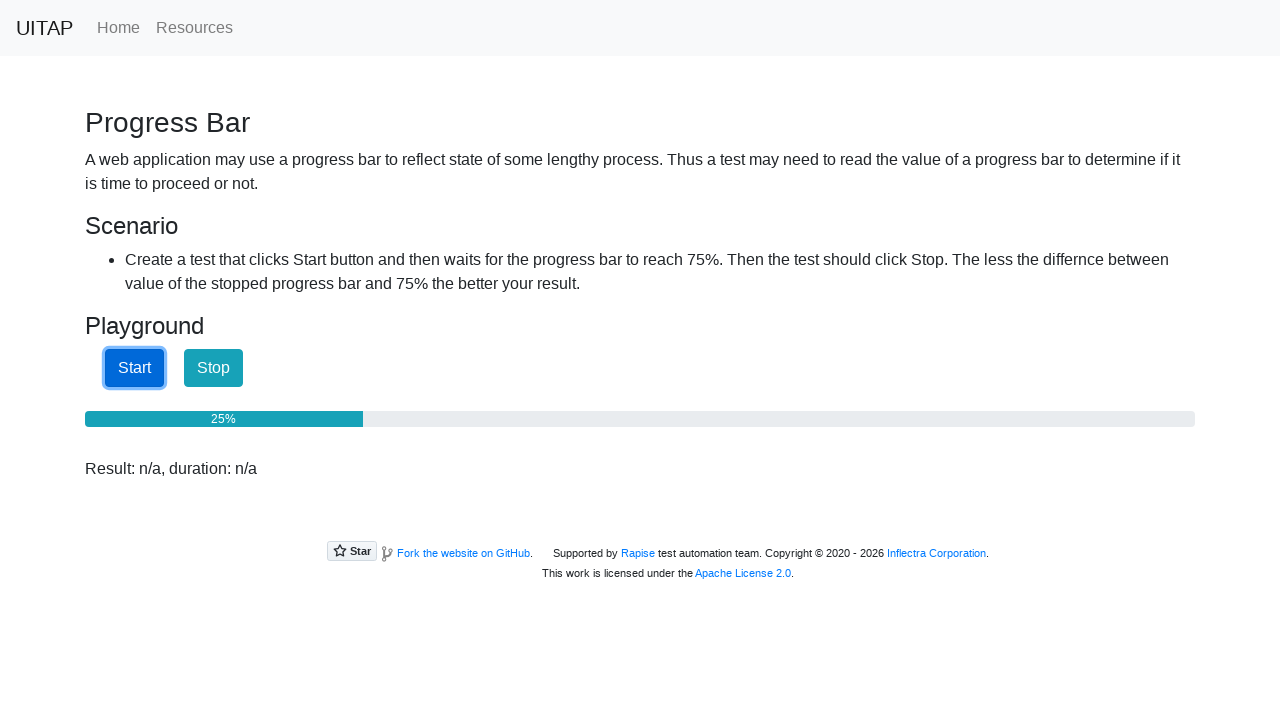

Checked progress: 25%
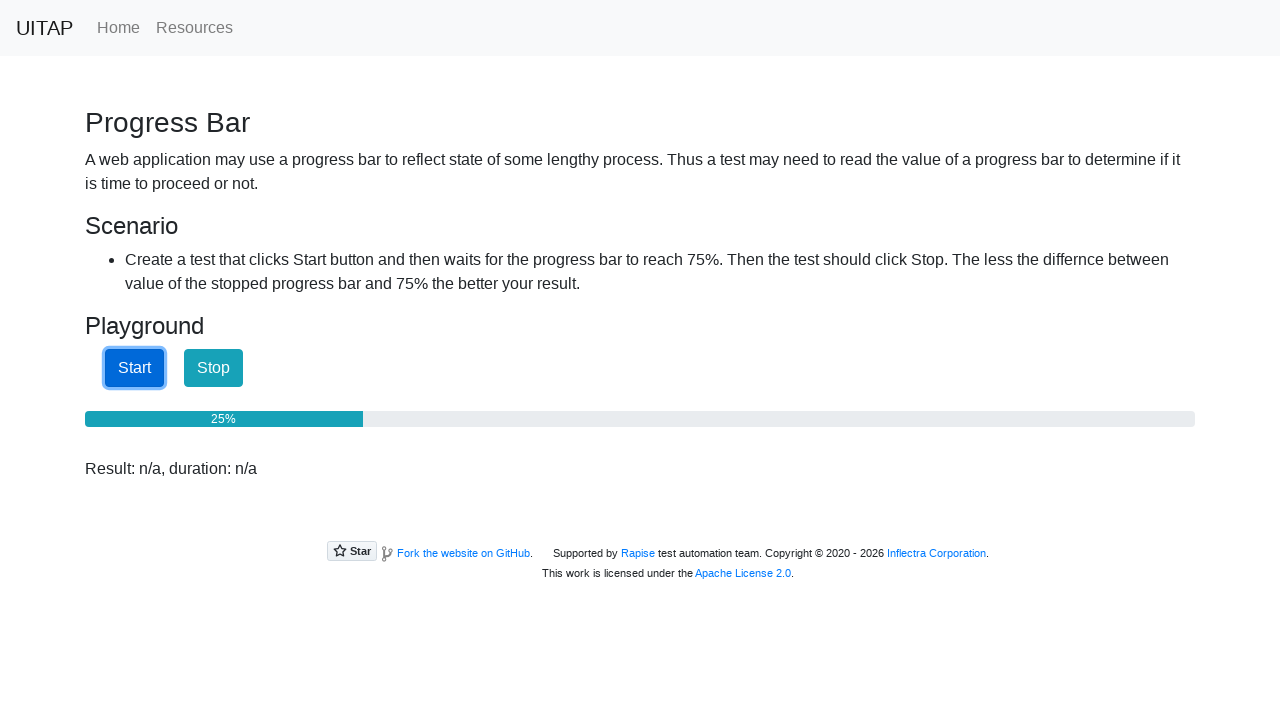

Checked progress: 25%
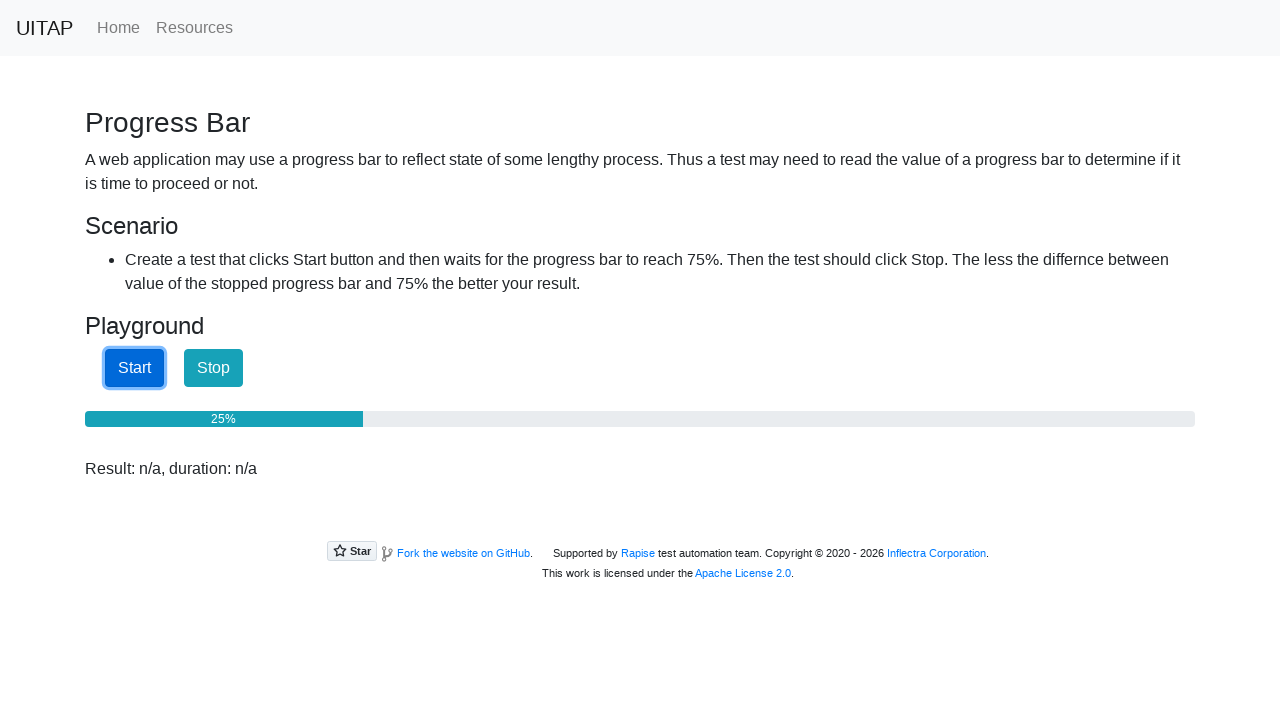

Checked progress: 25%
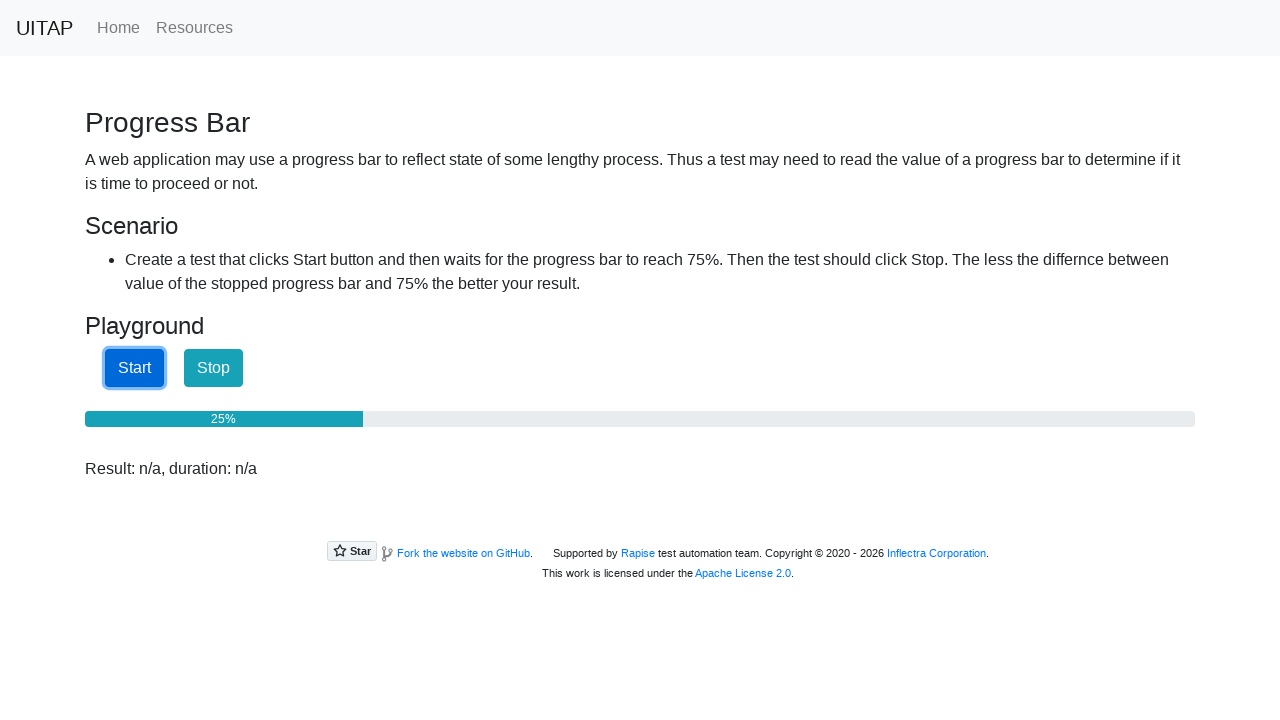

Checked progress: 26%
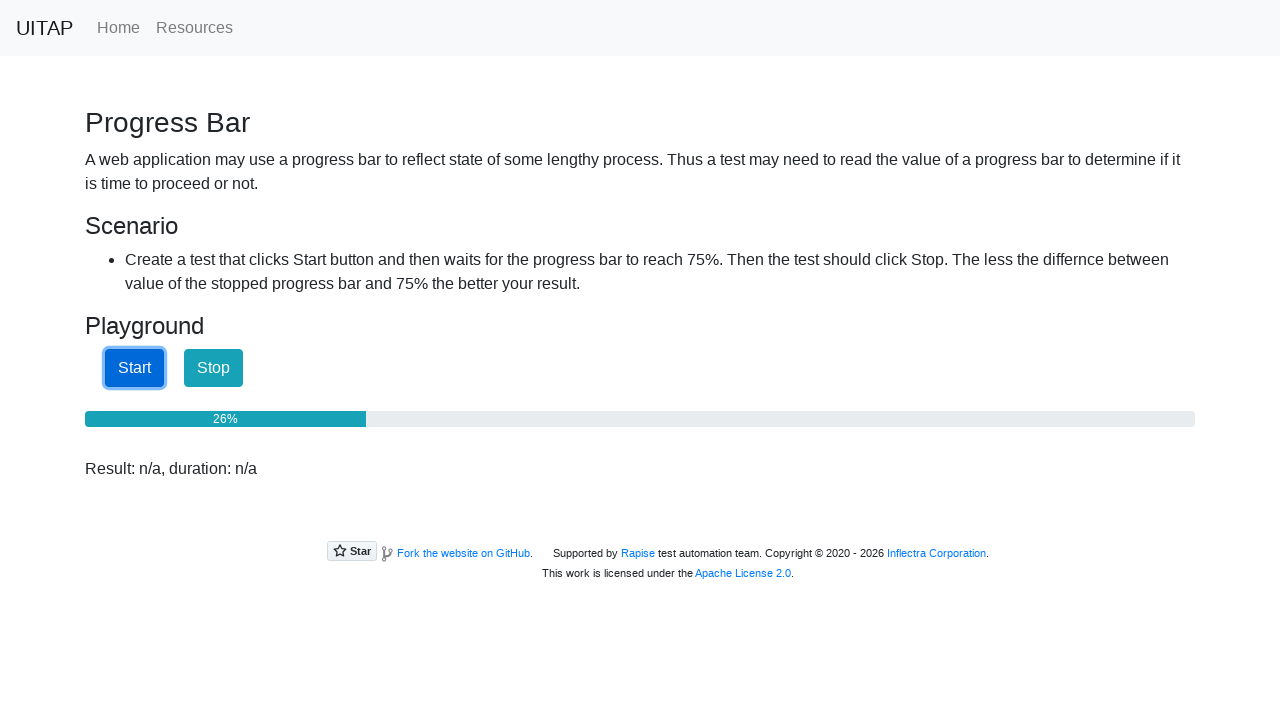

Checked progress: 27%
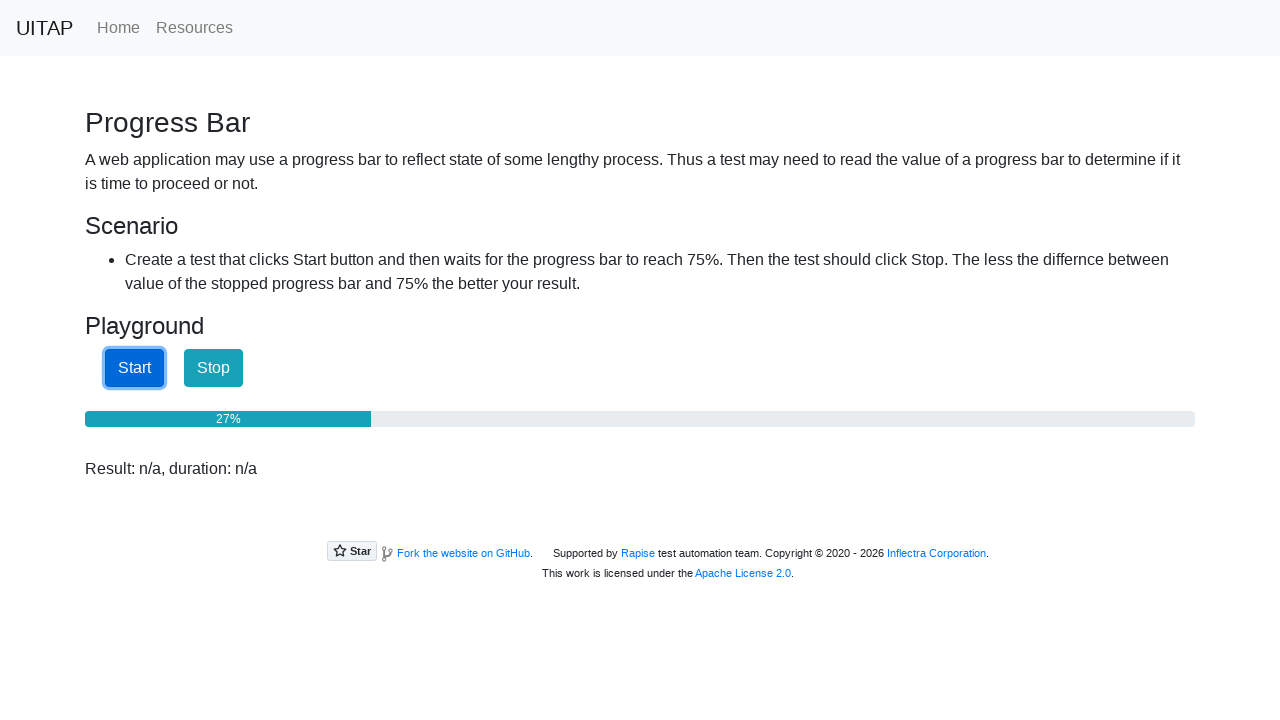

Checked progress: 27%
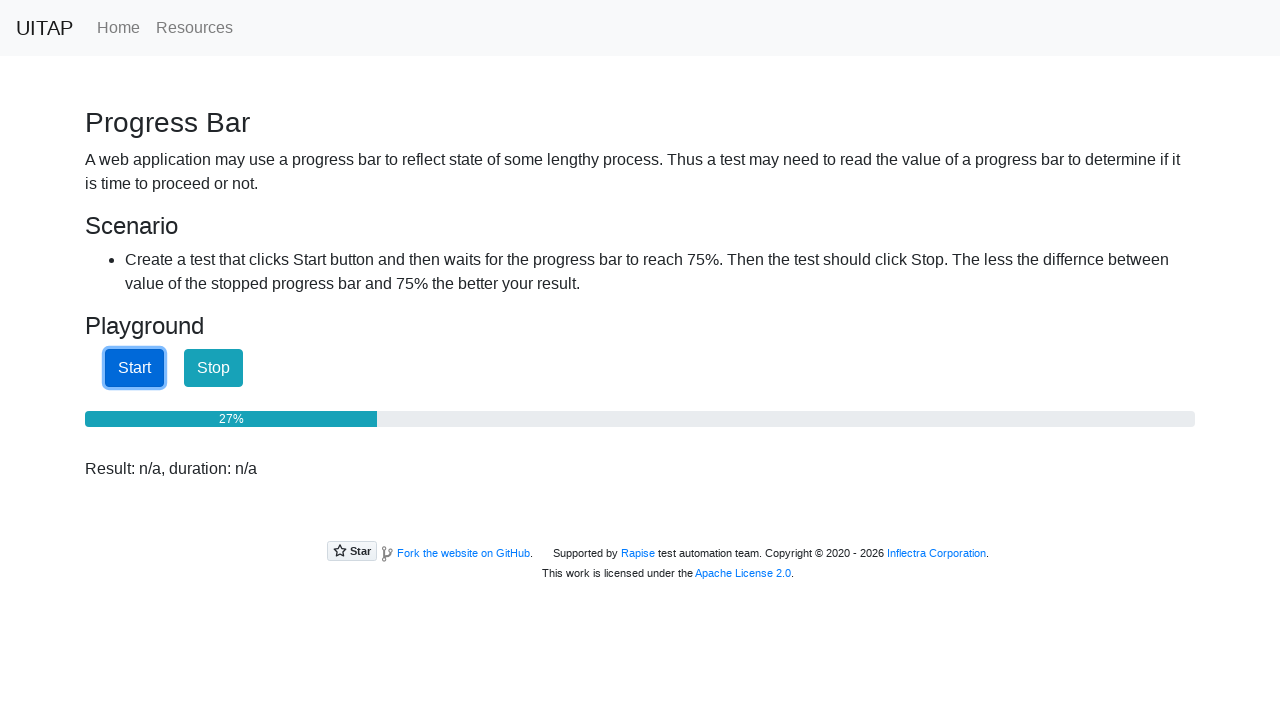

Checked progress: 28%
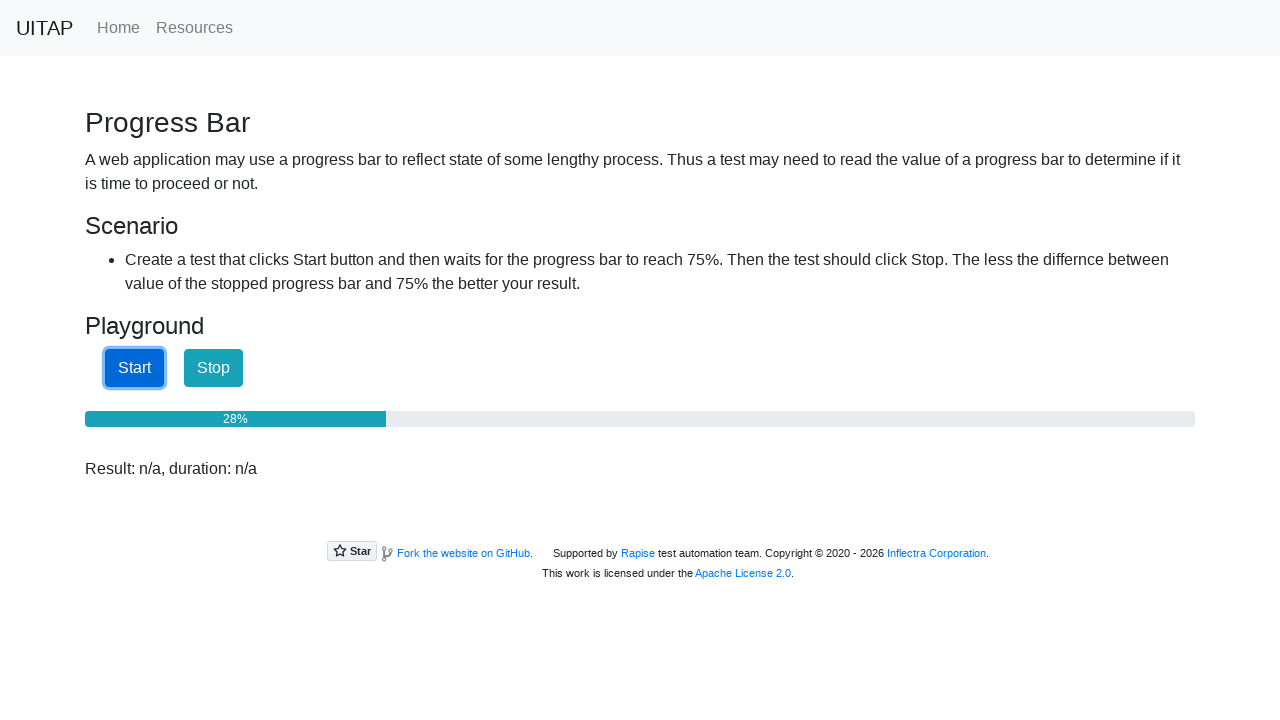

Checked progress: 29%
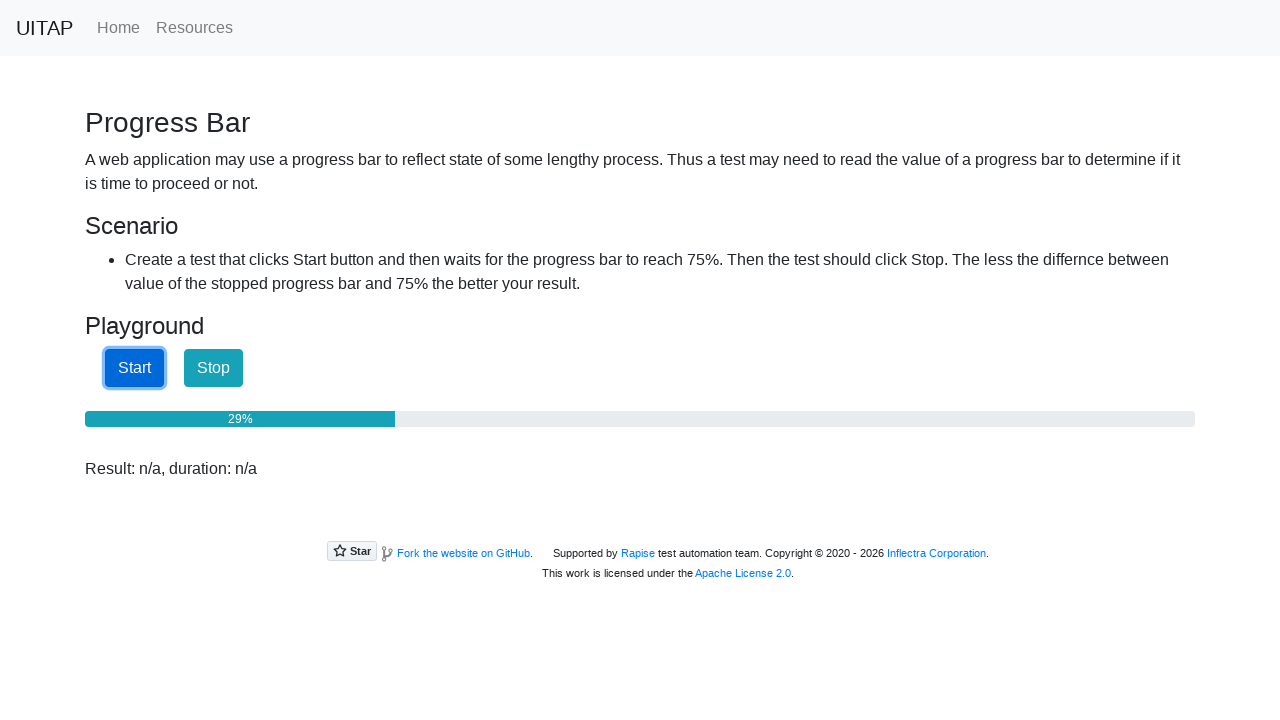

Checked progress: 30%
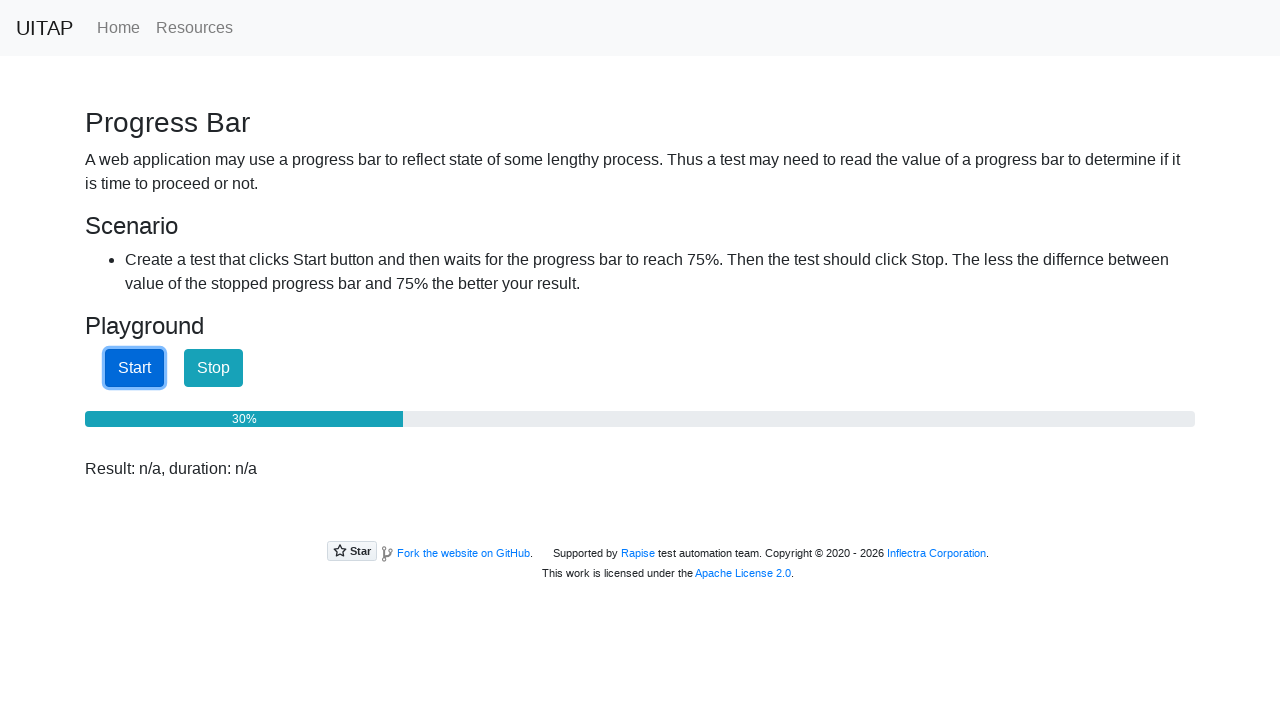

Checked progress: 31%
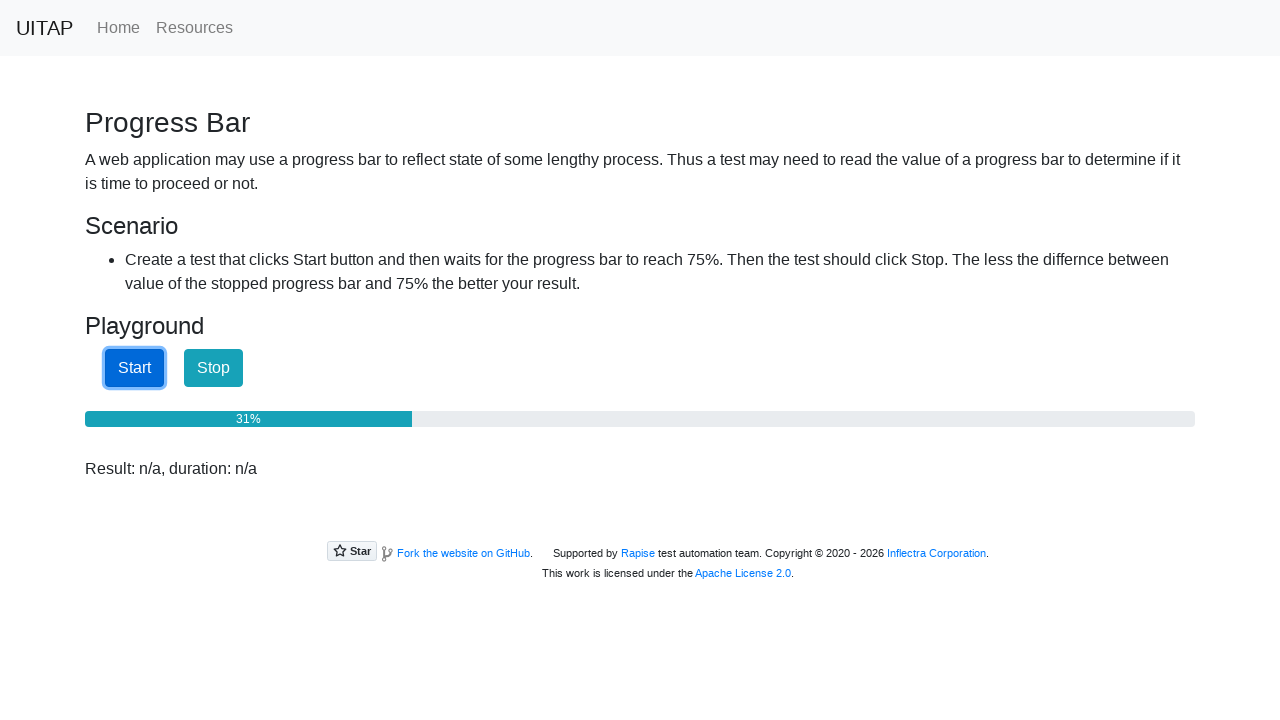

Checked progress: 31%
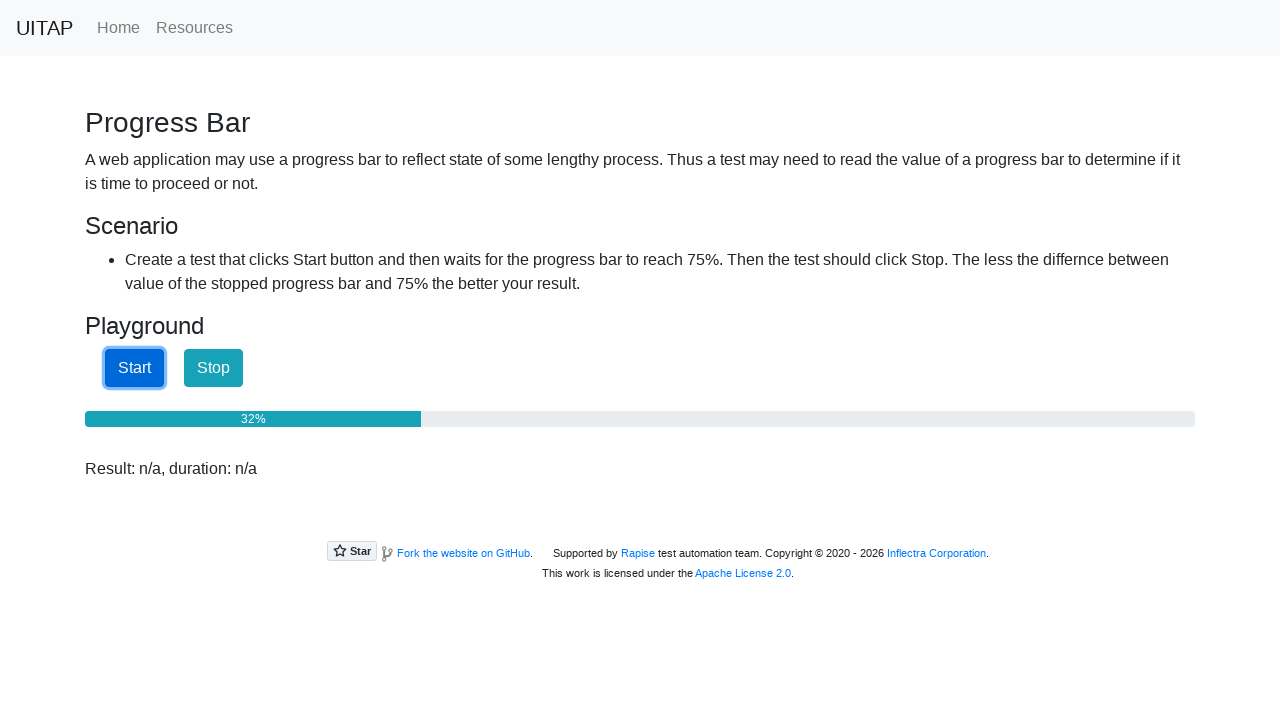

Checked progress: 32%
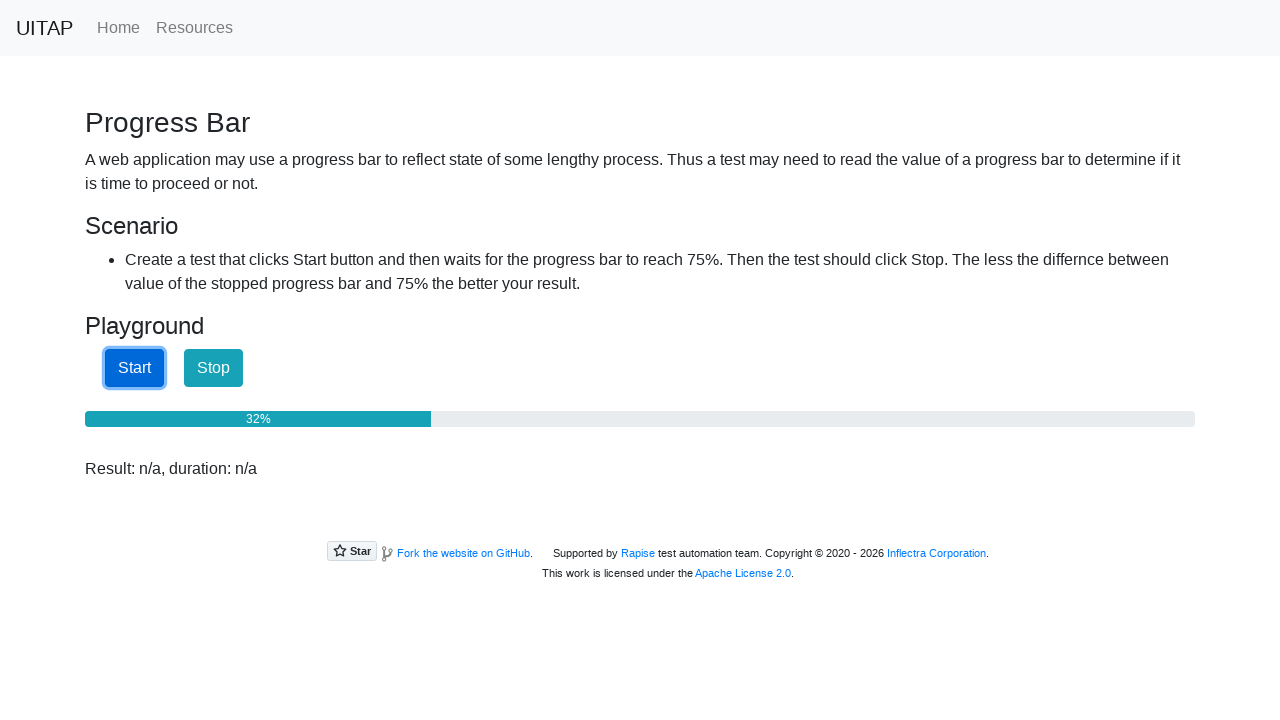

Checked progress: 33%
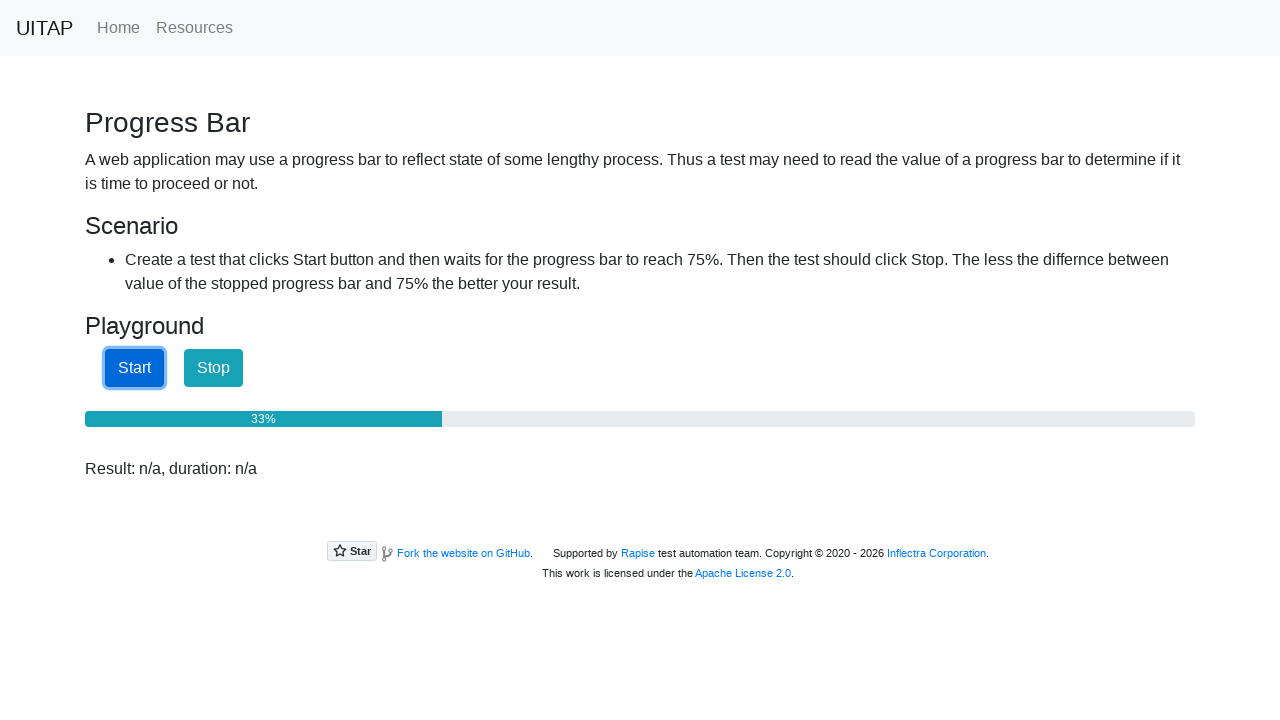

Checked progress: 34%
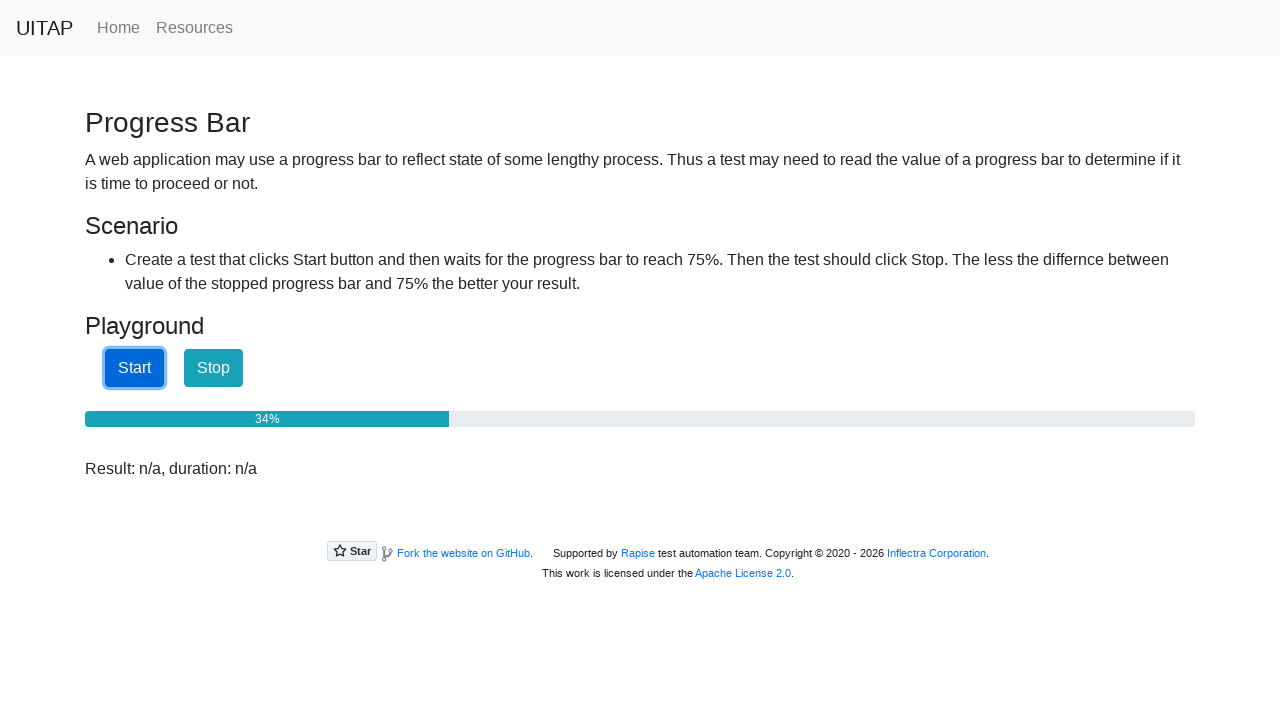

Checked progress: 35%
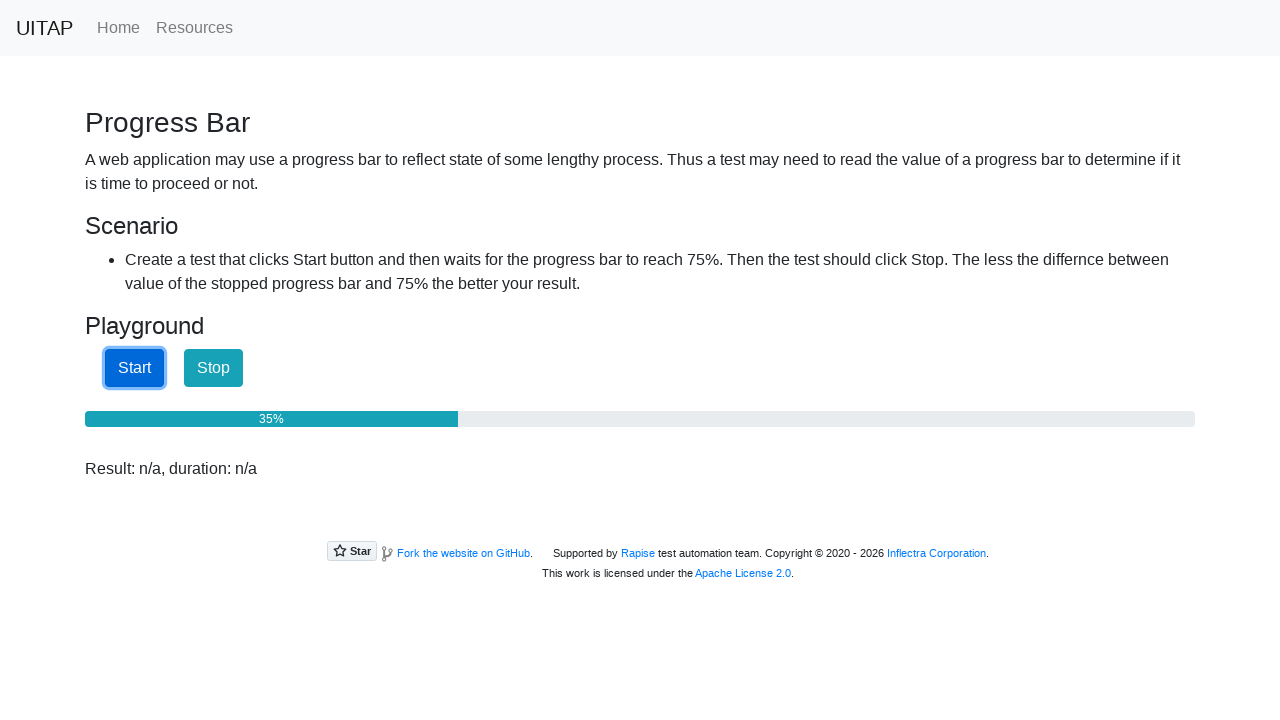

Checked progress: 35%
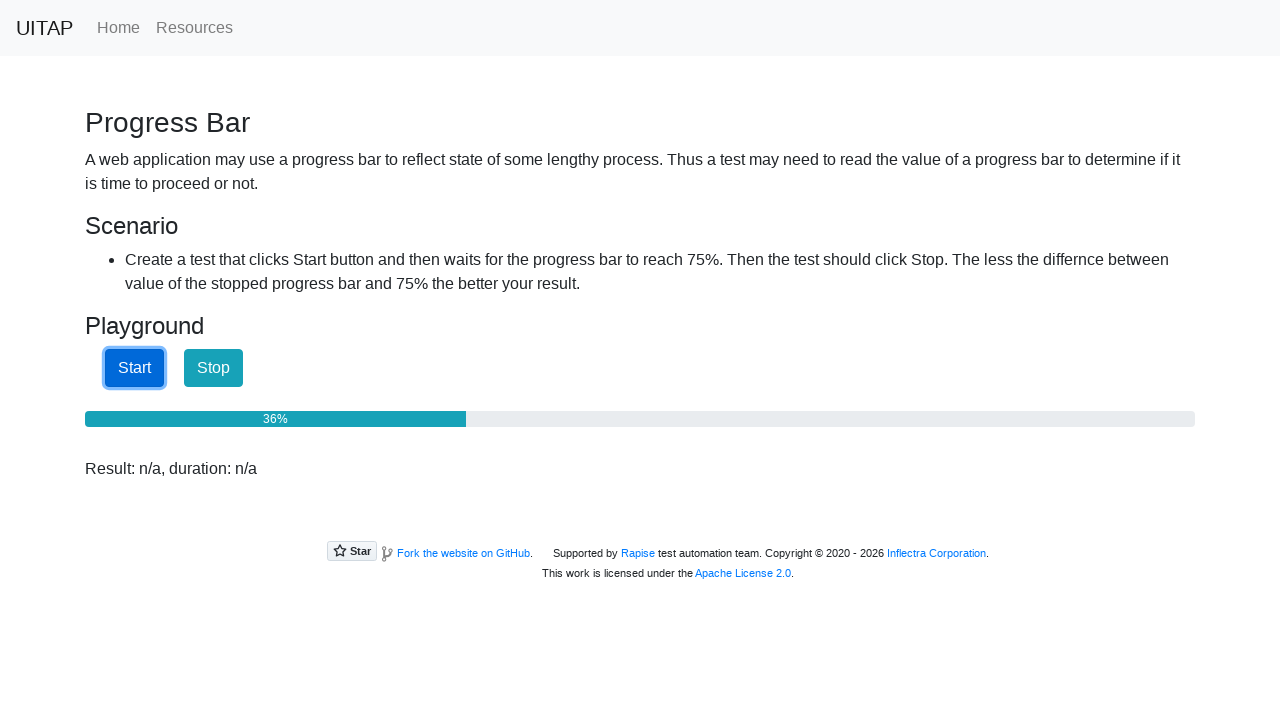

Checked progress: 36%
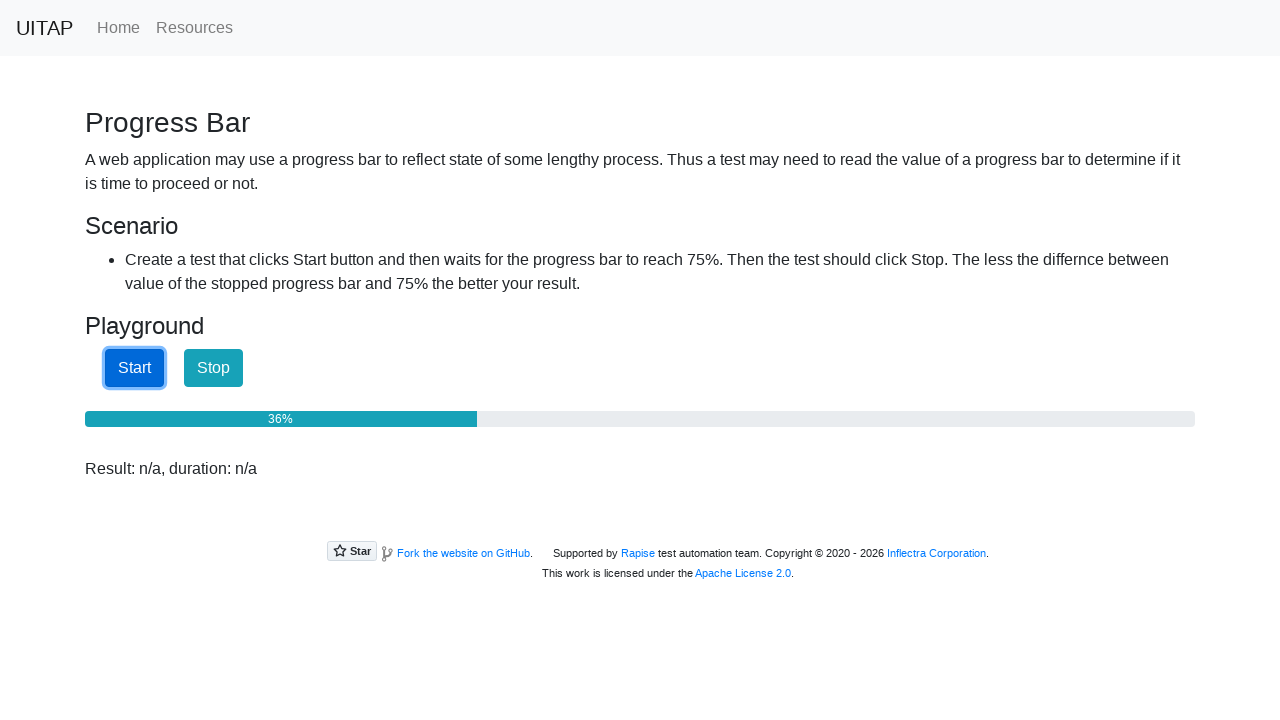

Checked progress: 37%
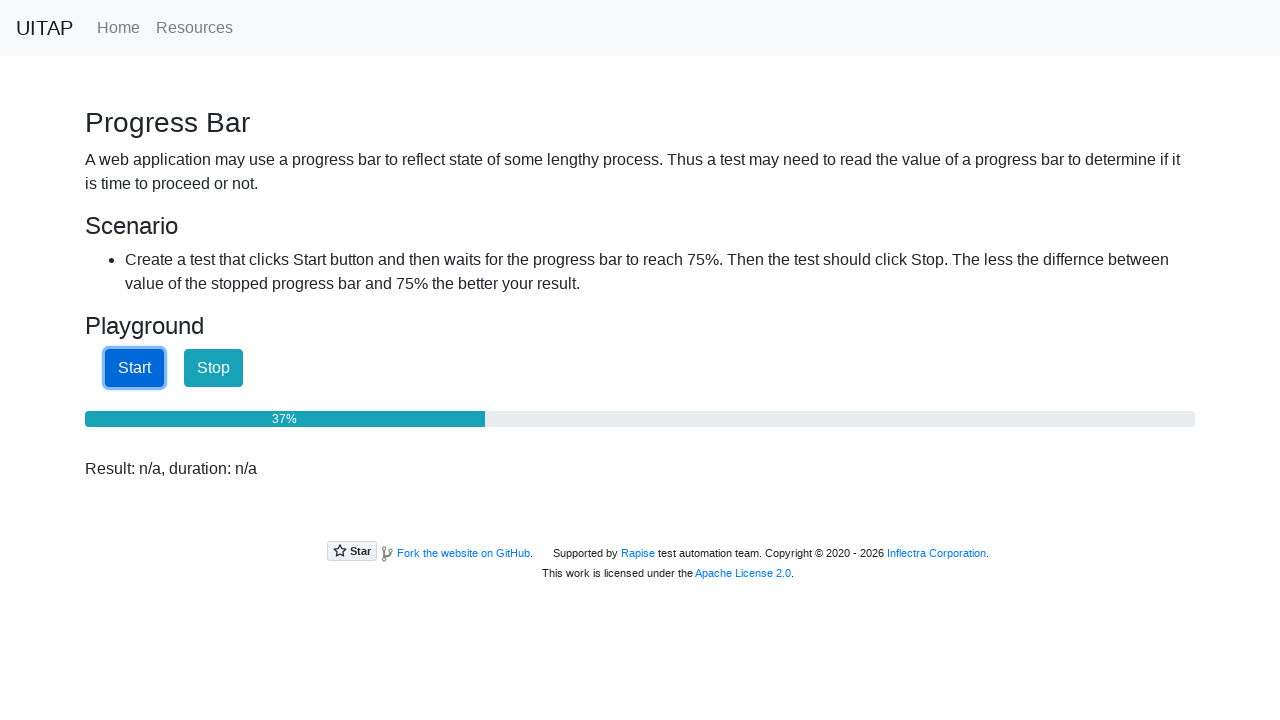

Checked progress: 38%
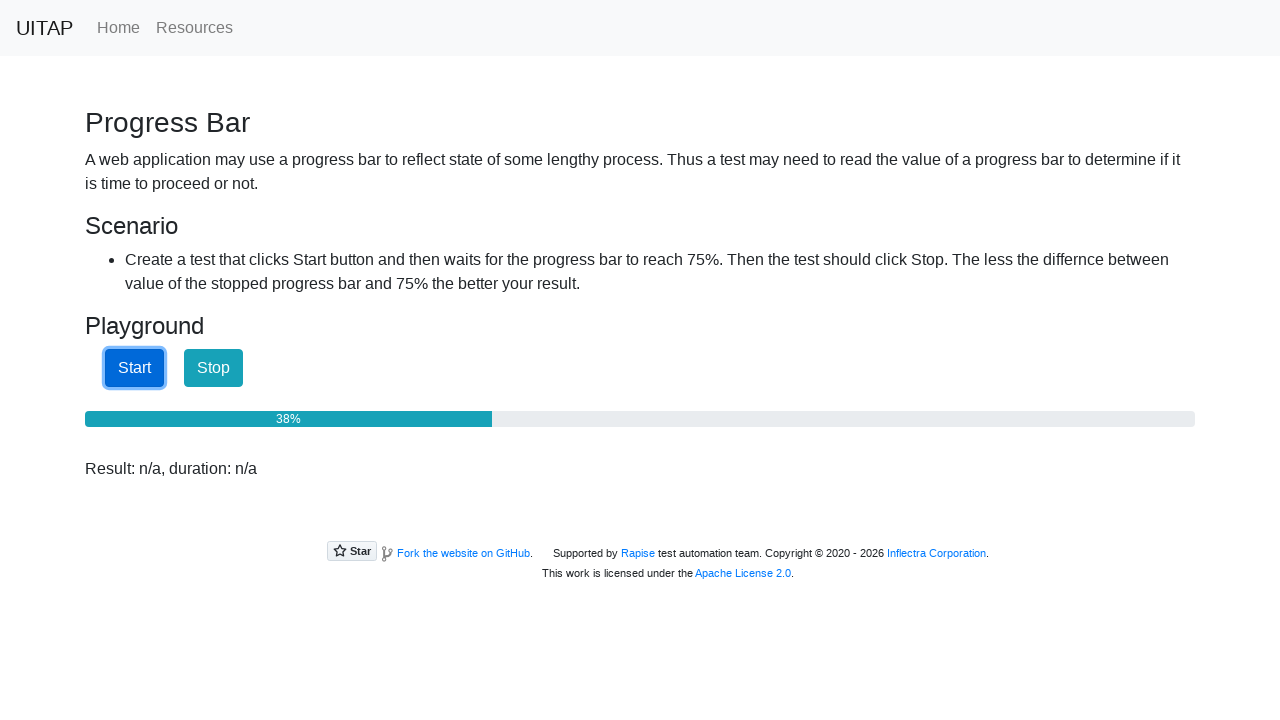

Checked progress: 39%
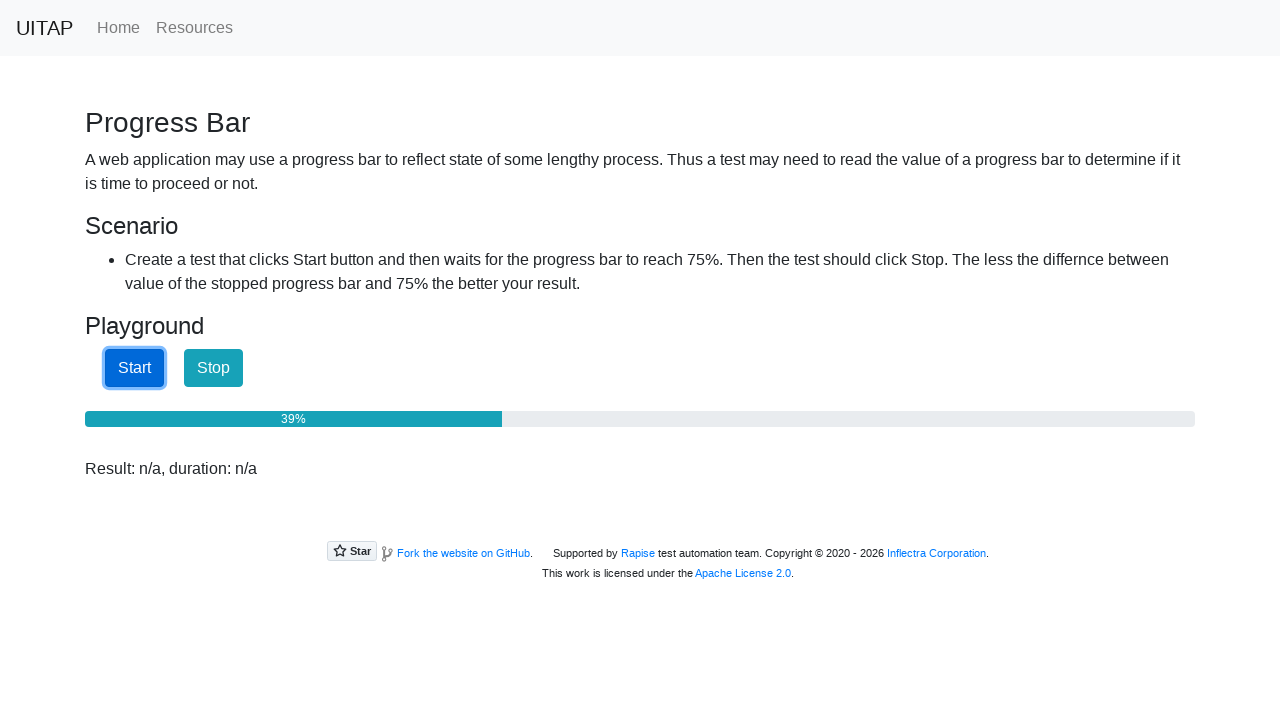

Checked progress: 39%
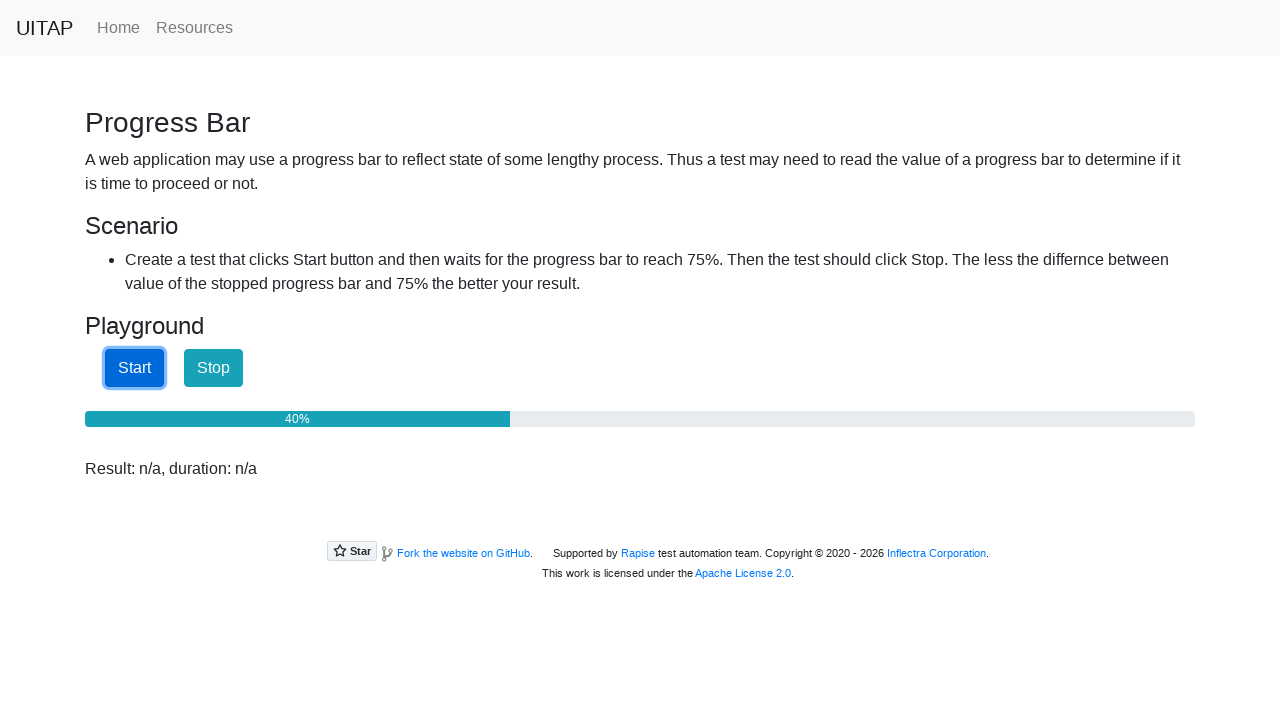

Checked progress: 40%
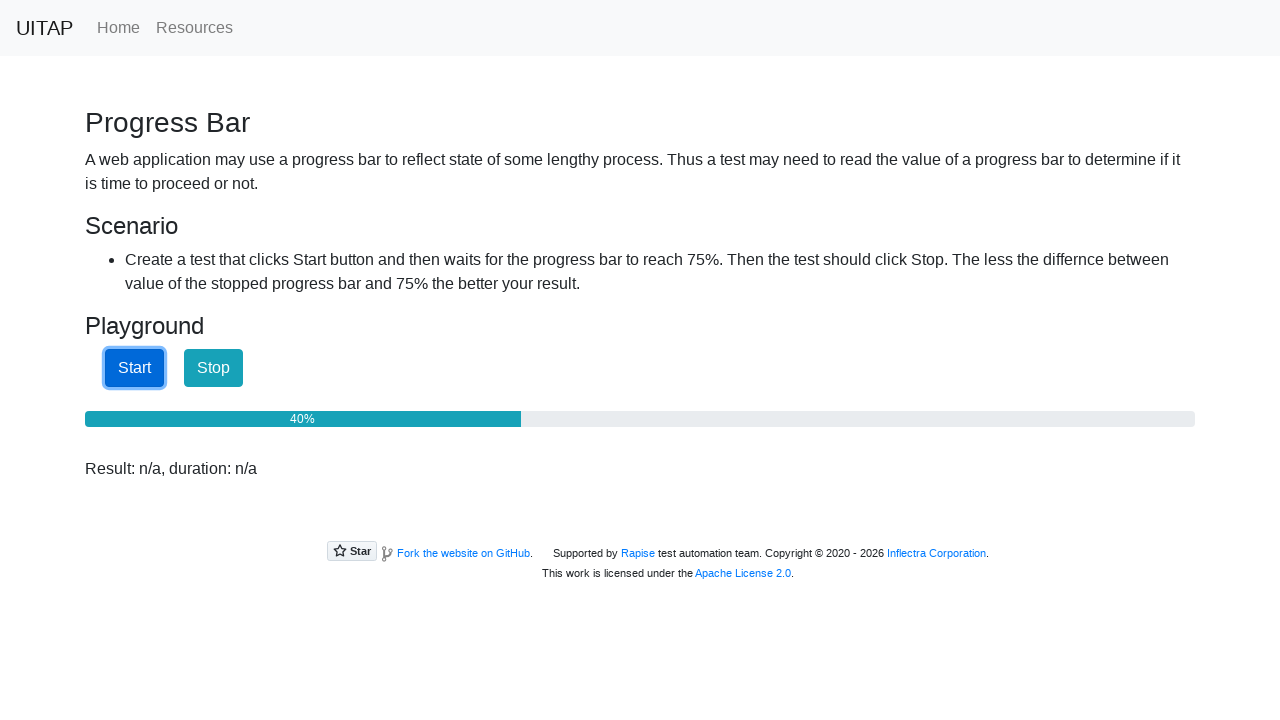

Checked progress: 41%
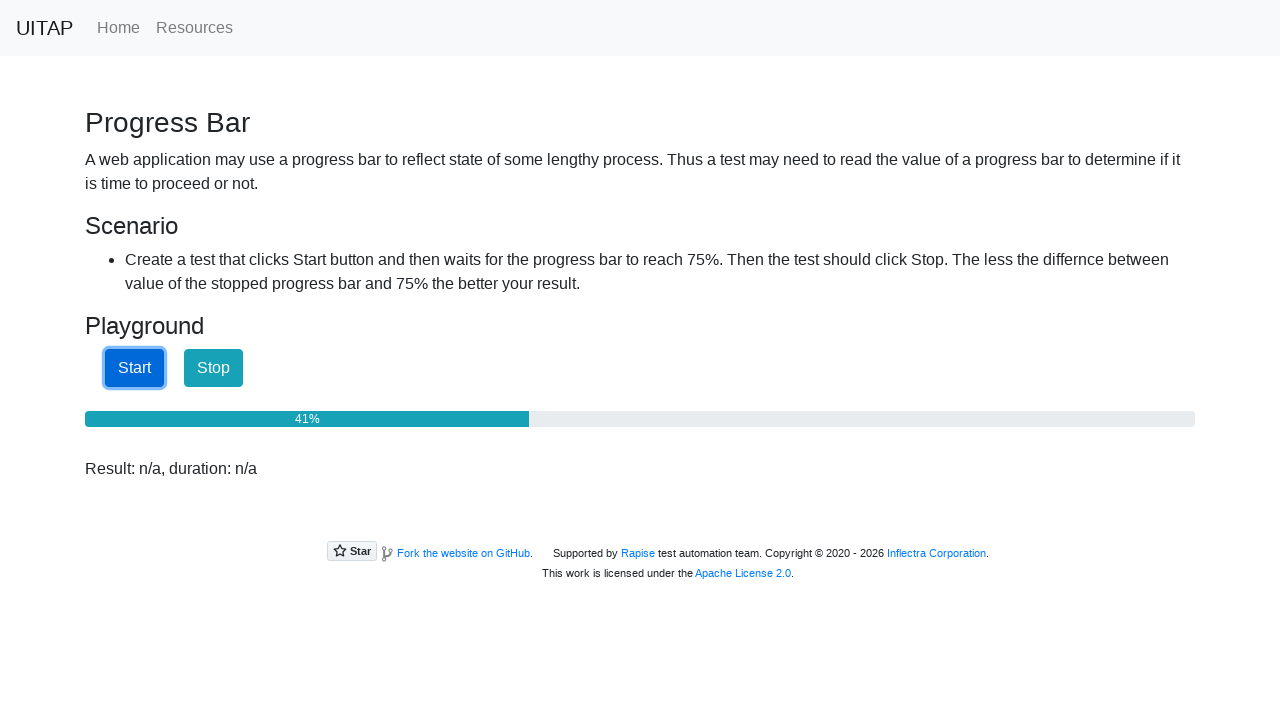

Checked progress: 42%
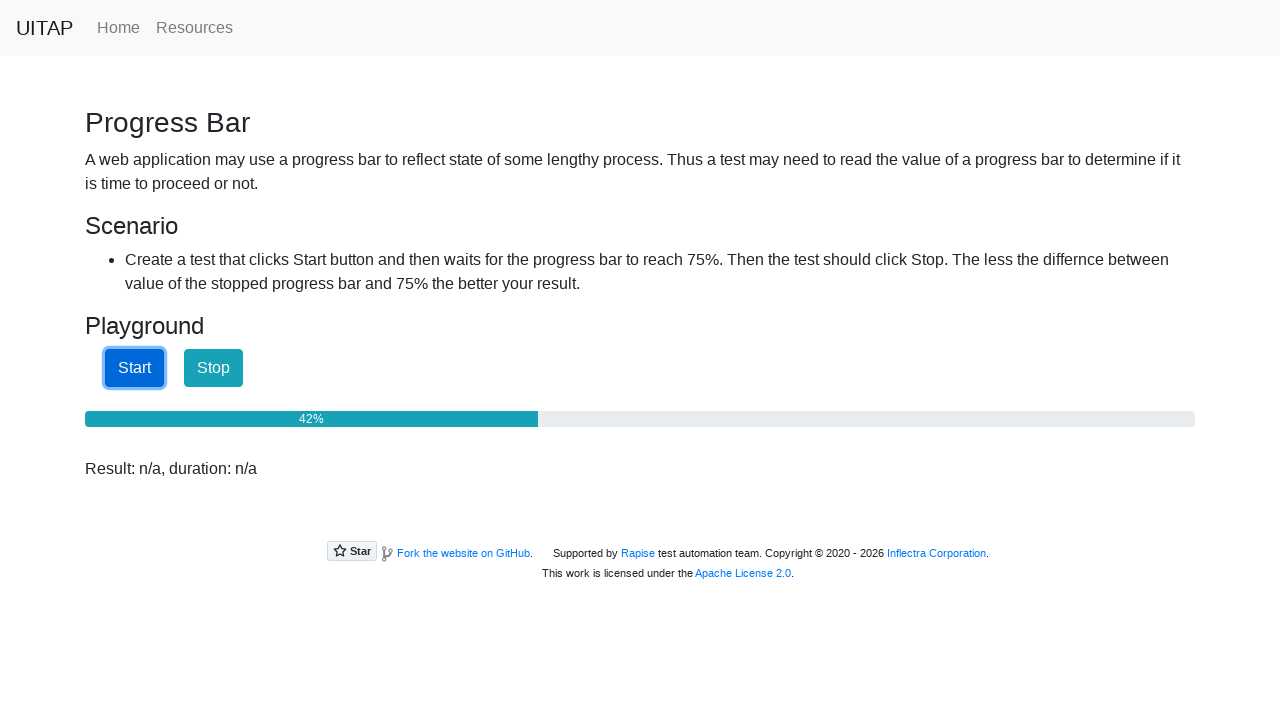

Checked progress: 43%
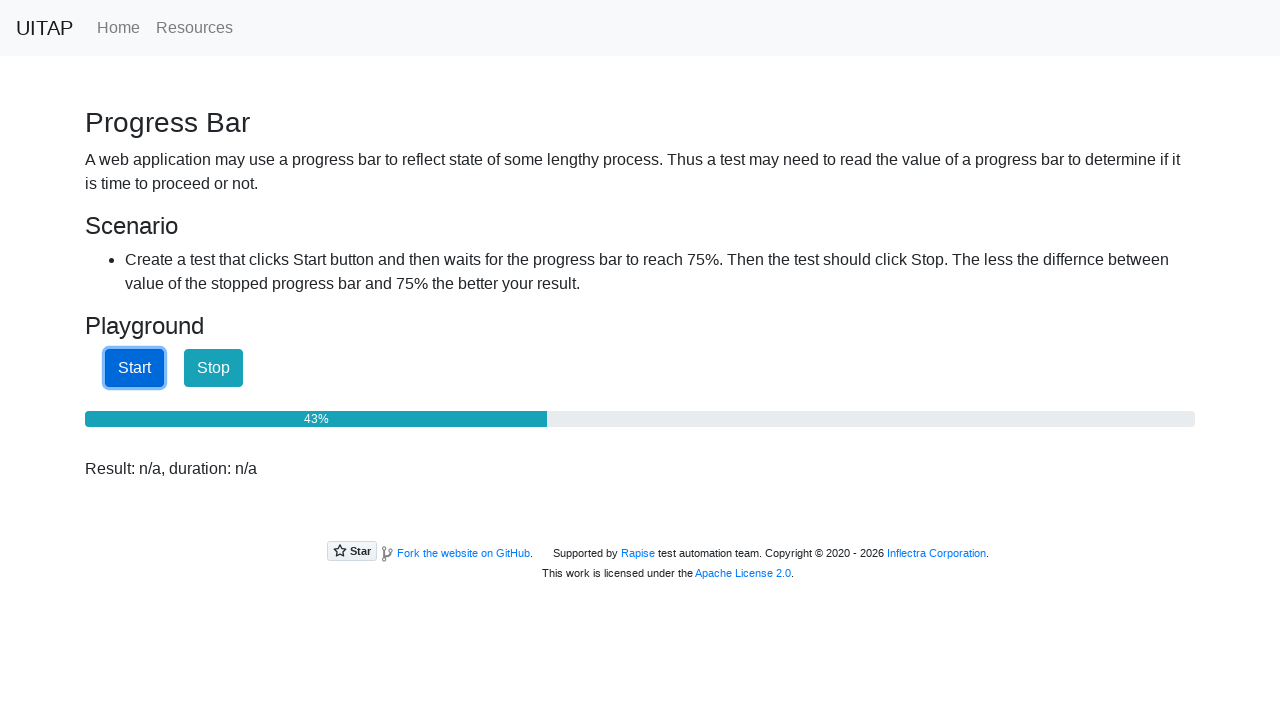

Checked progress: 44%
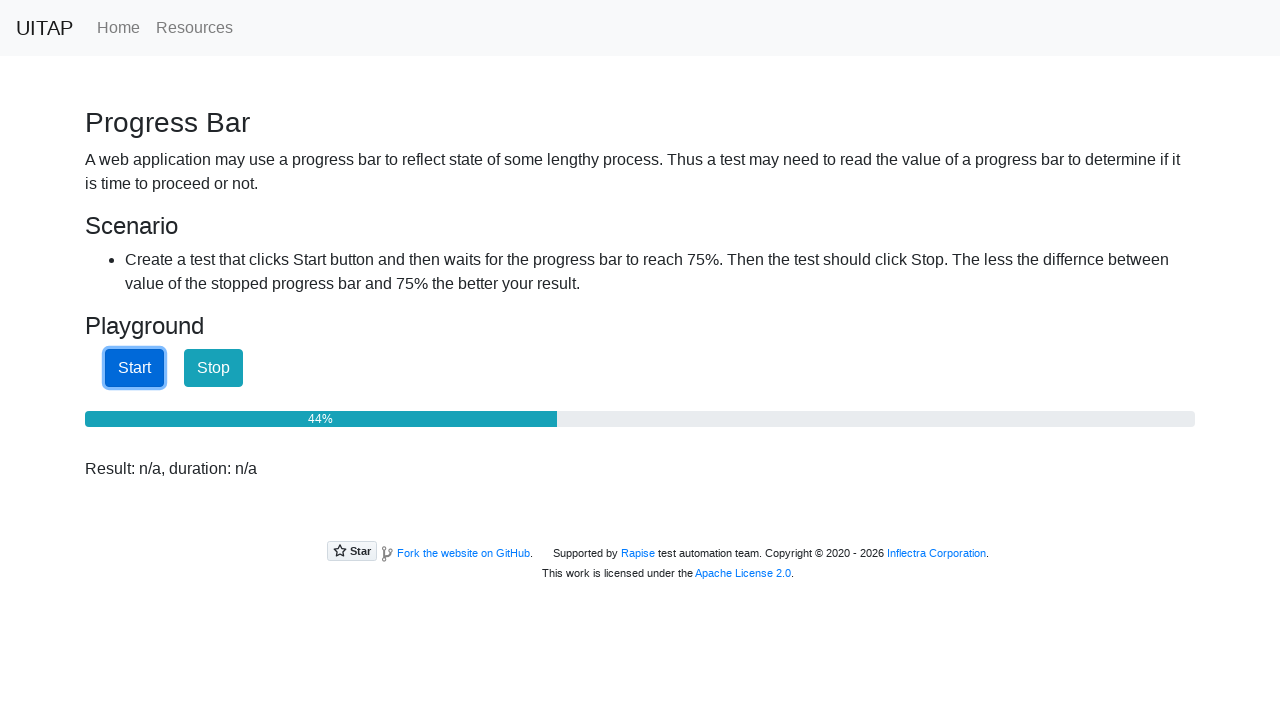

Checked progress: 44%
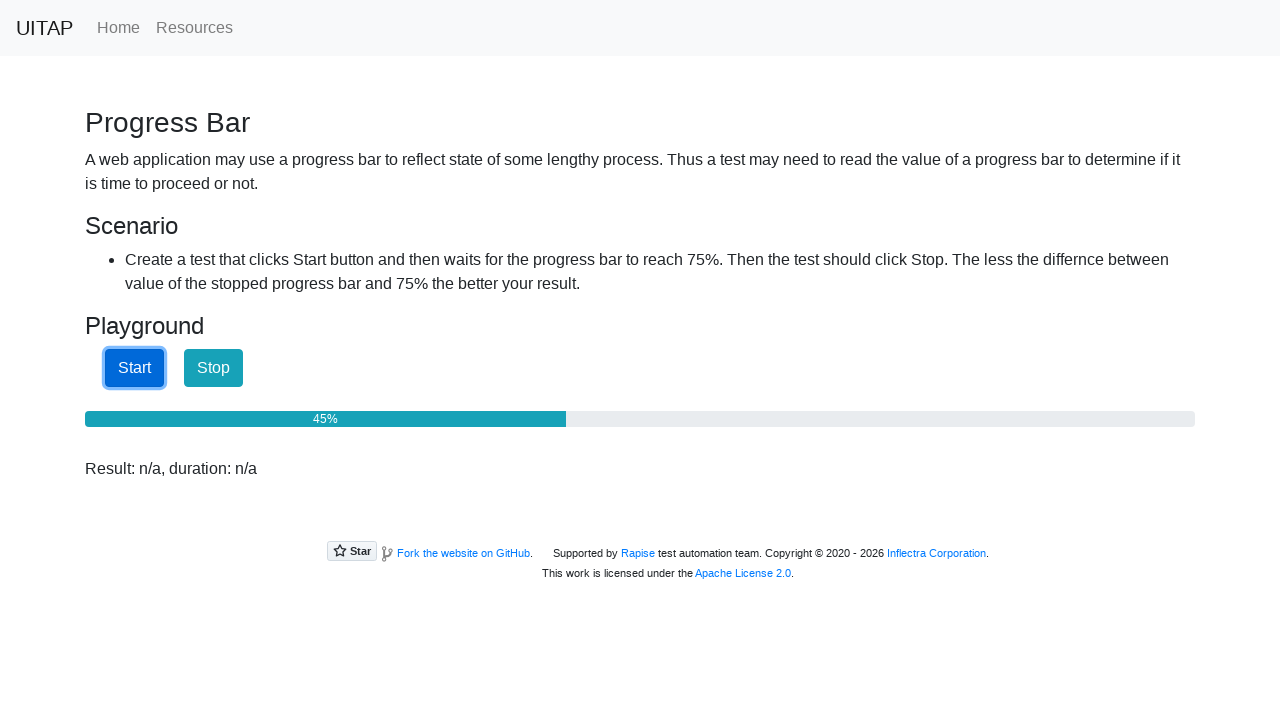

Checked progress: 45%
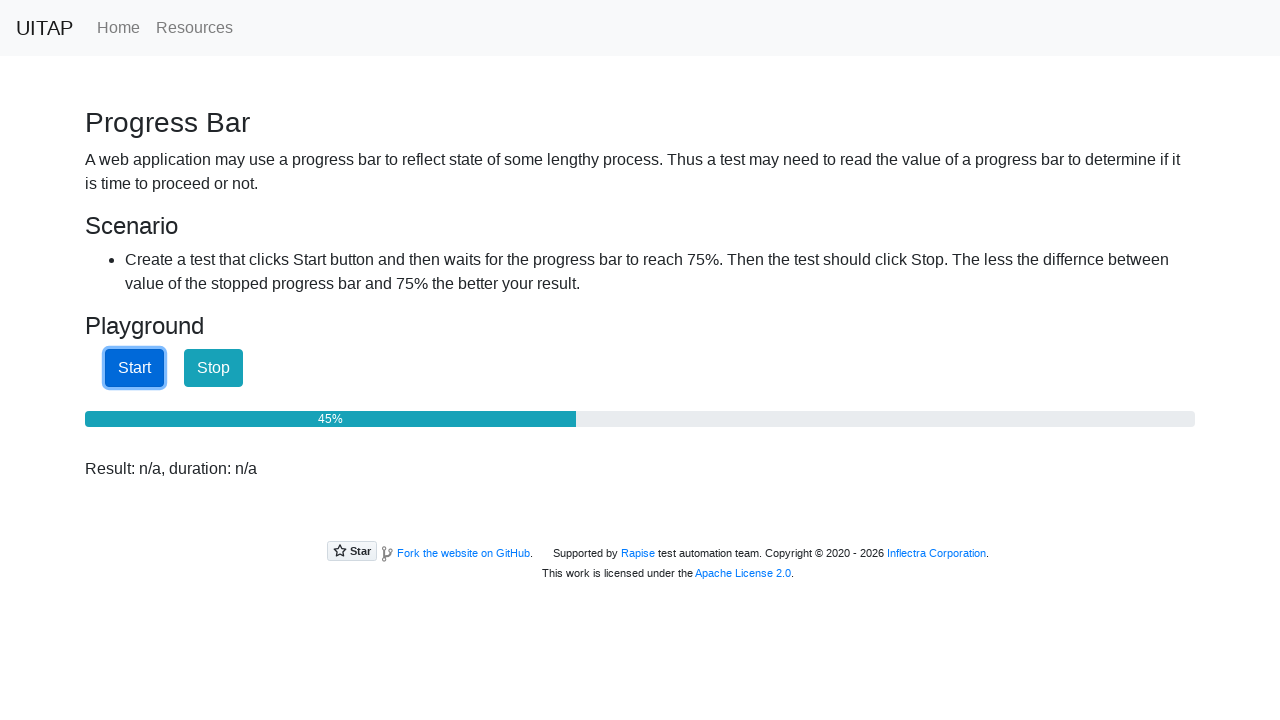

Checked progress: 46%
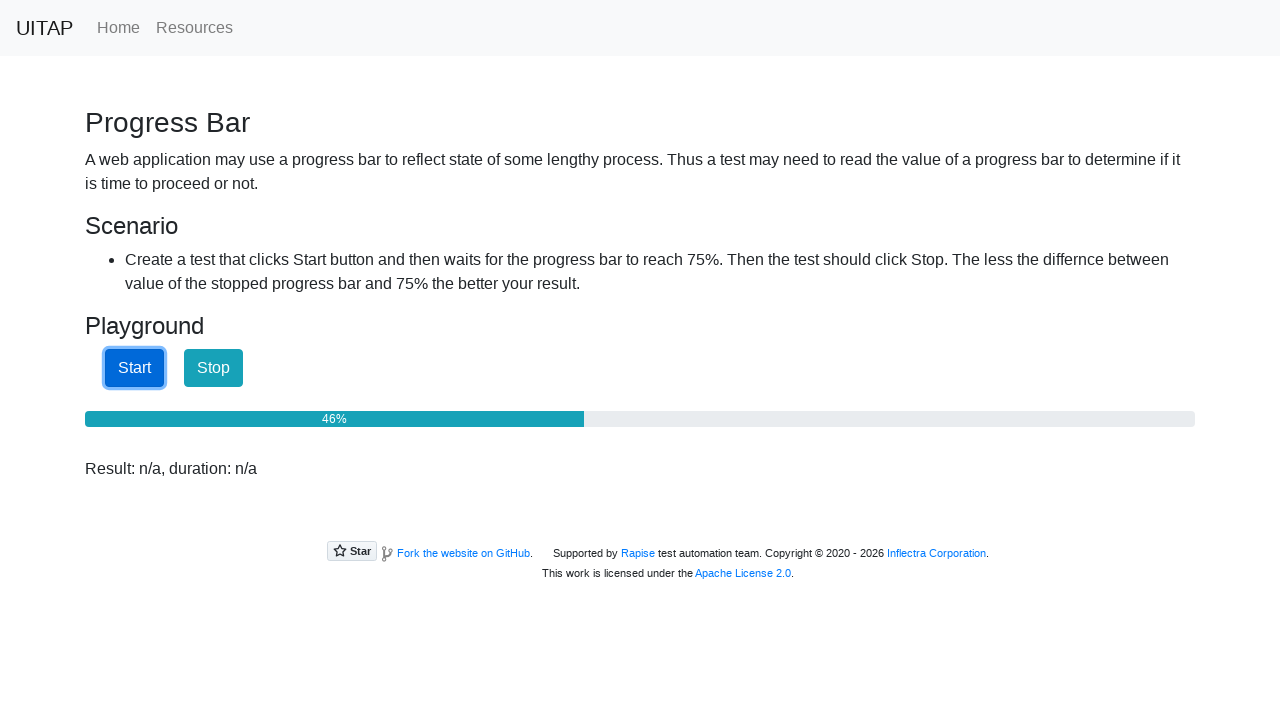

Checked progress: 47%
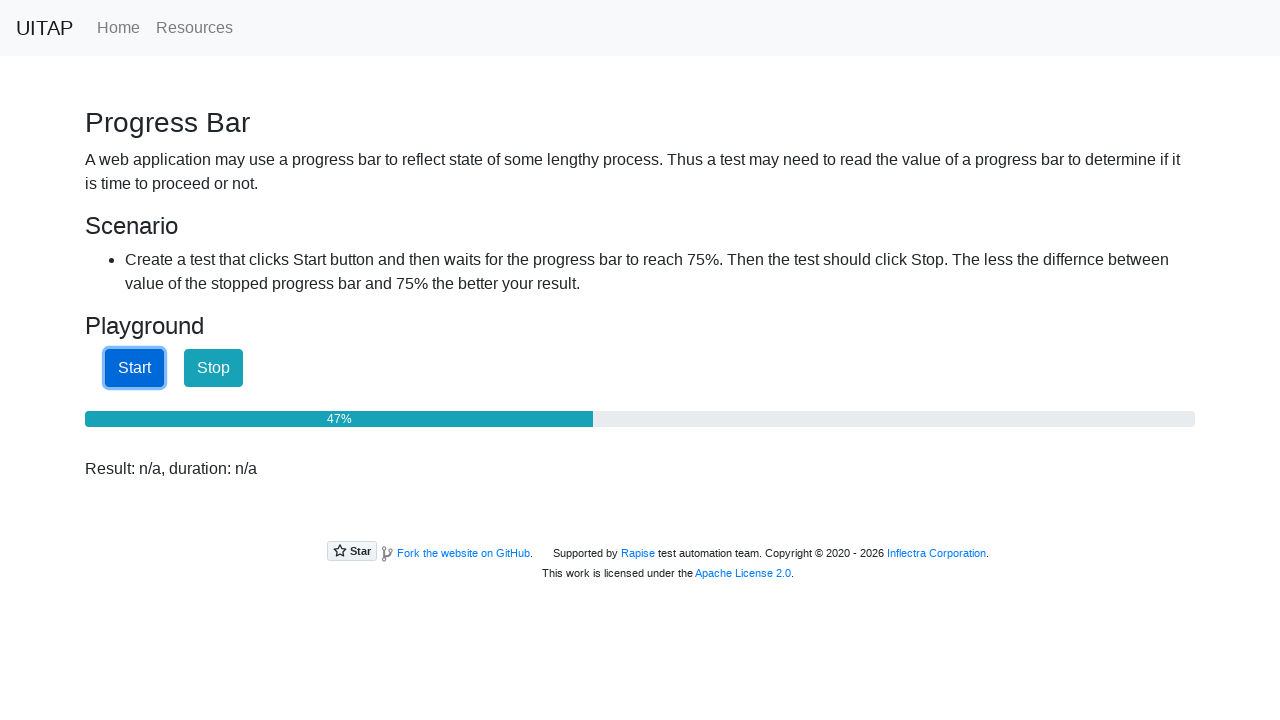

Checked progress: 48%
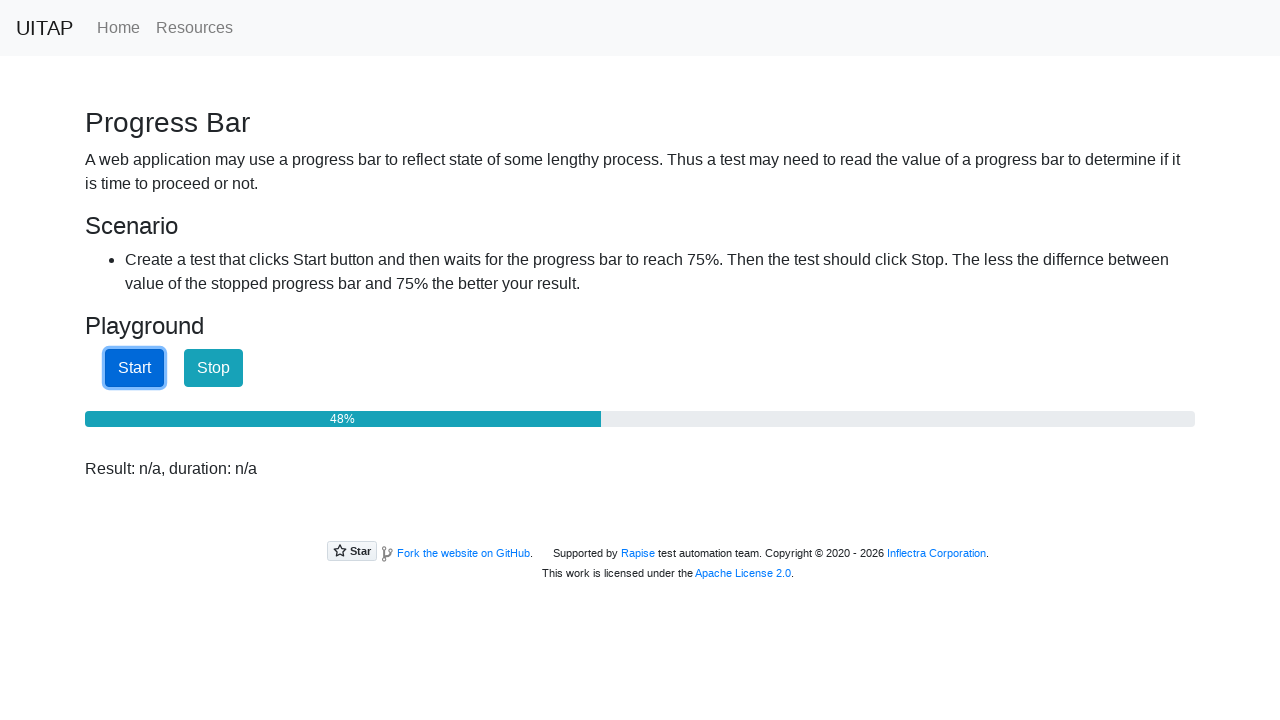

Checked progress: 48%
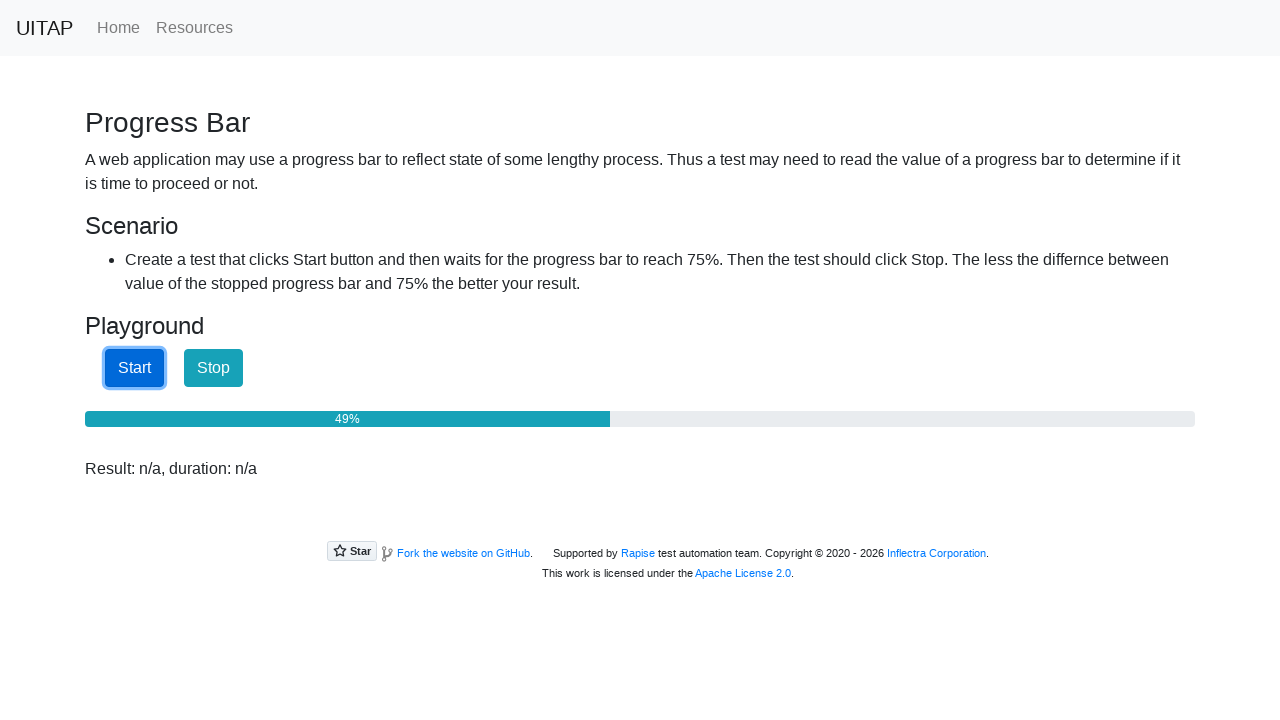

Checked progress: 49%
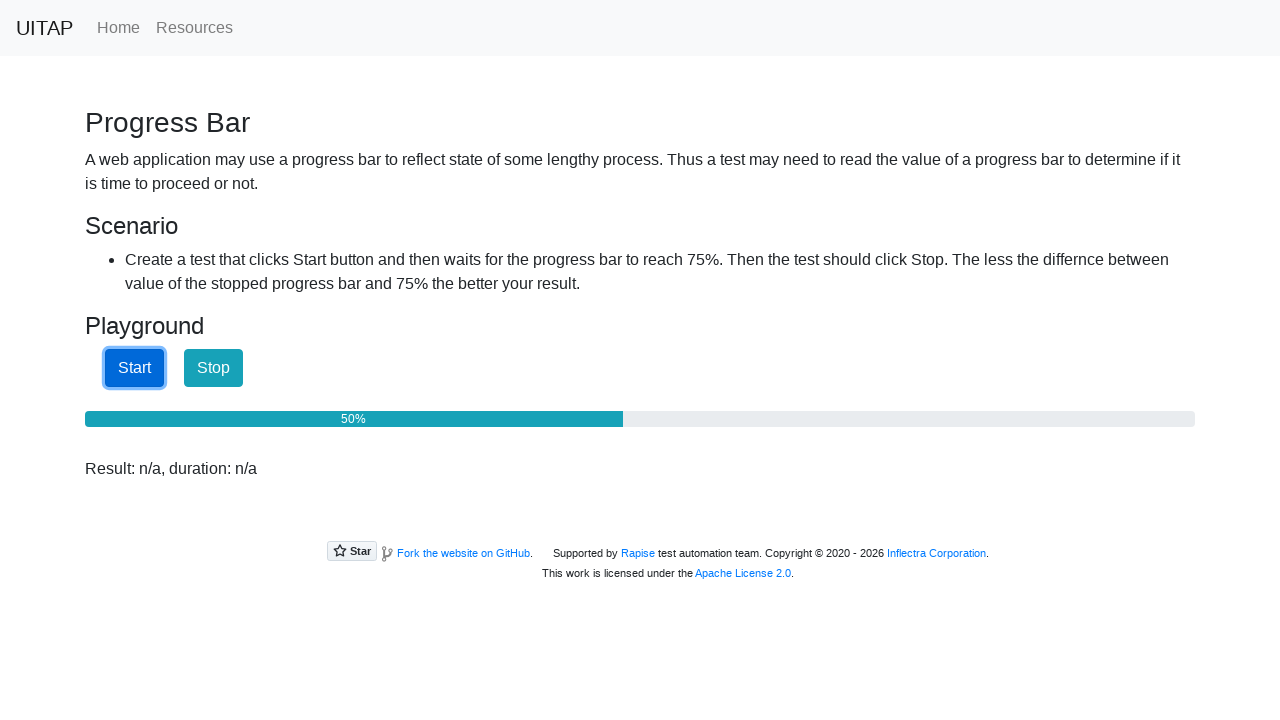

Checked progress: 50%
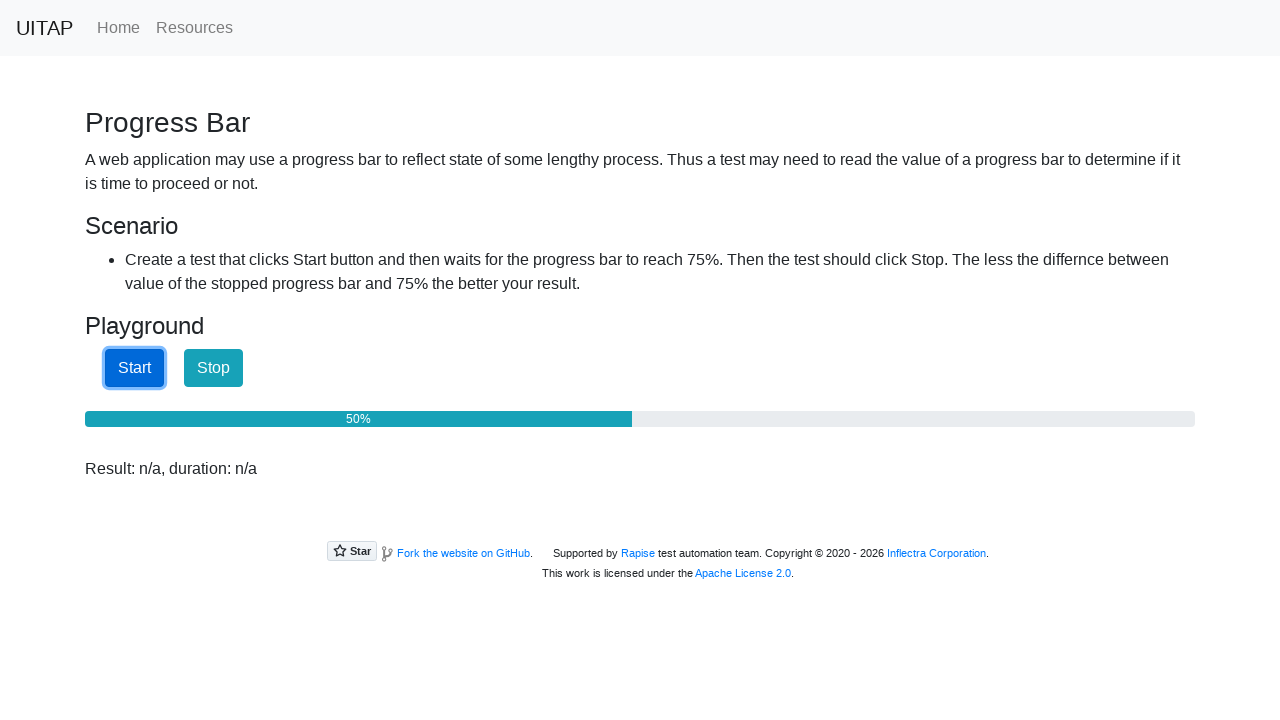

Checked progress: 51%
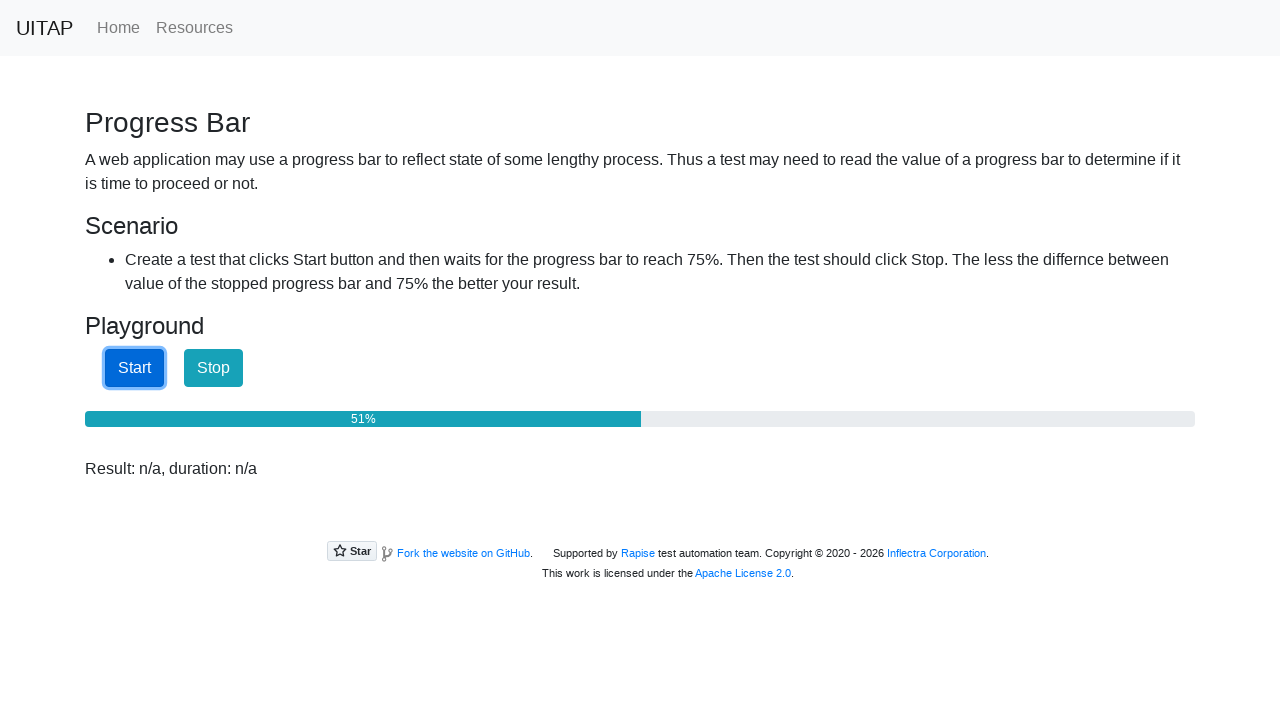

Checked progress: 52%
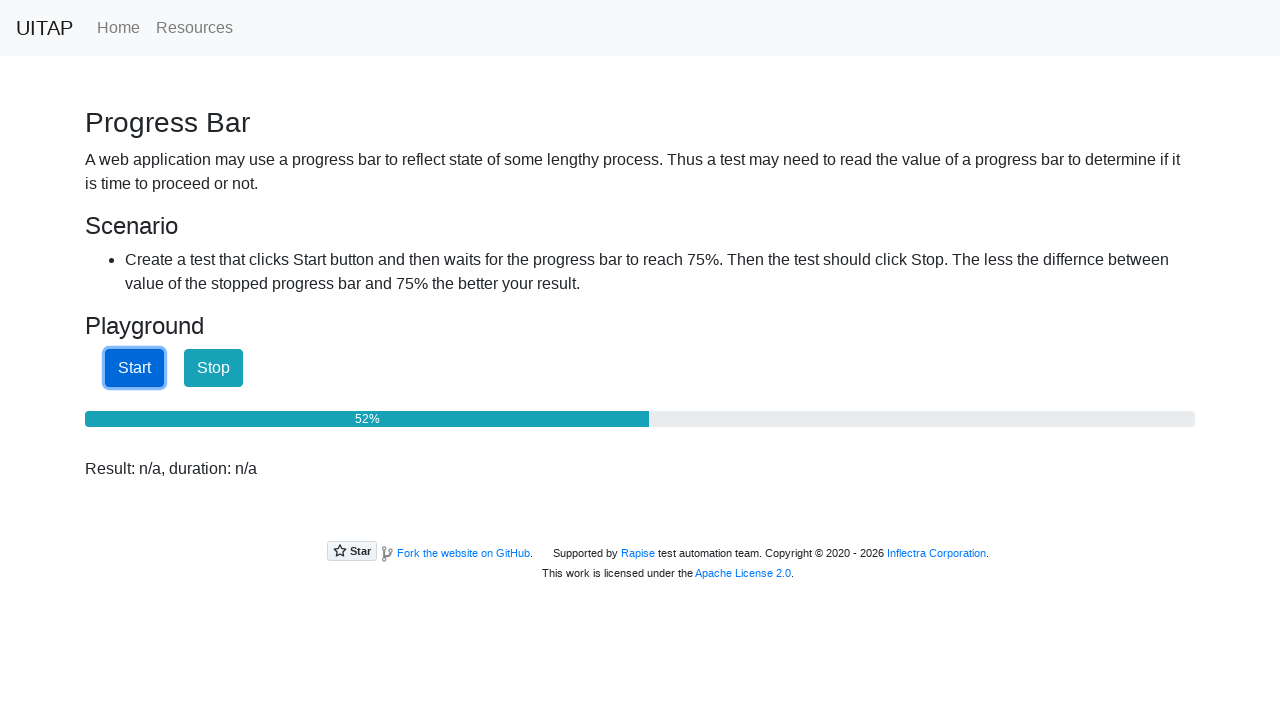

Checked progress: 53%
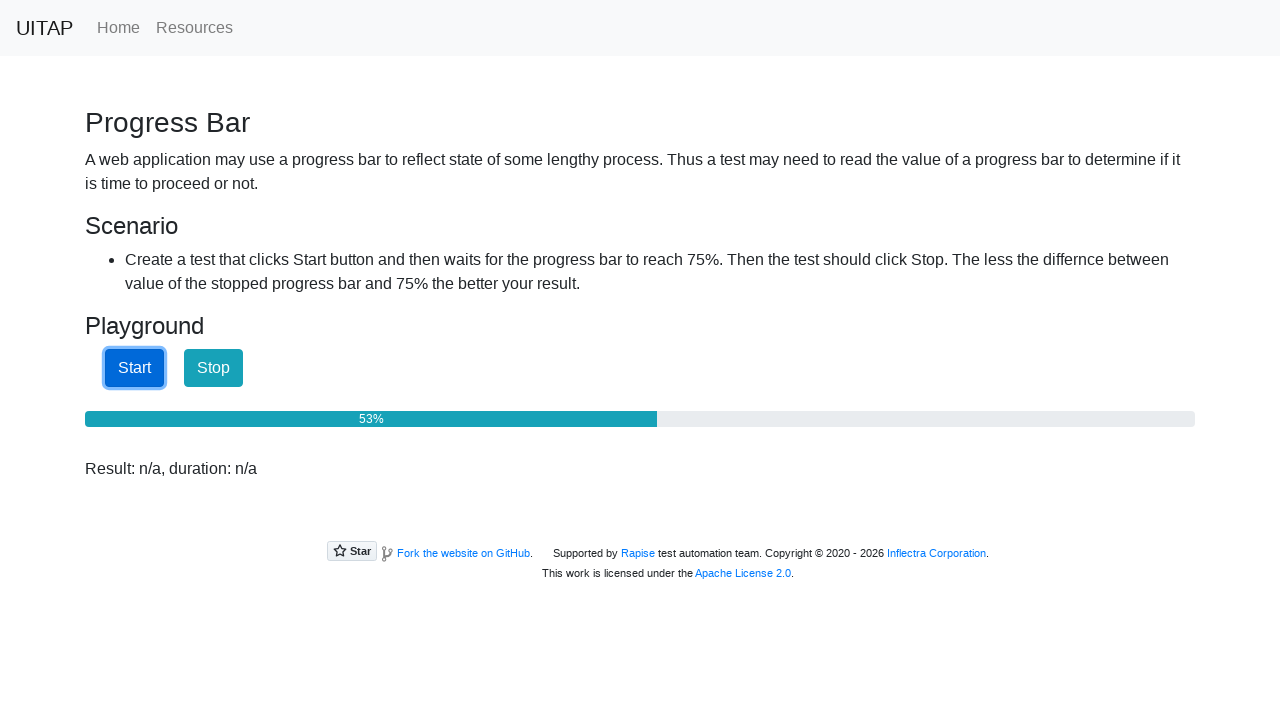

Checked progress: 54%
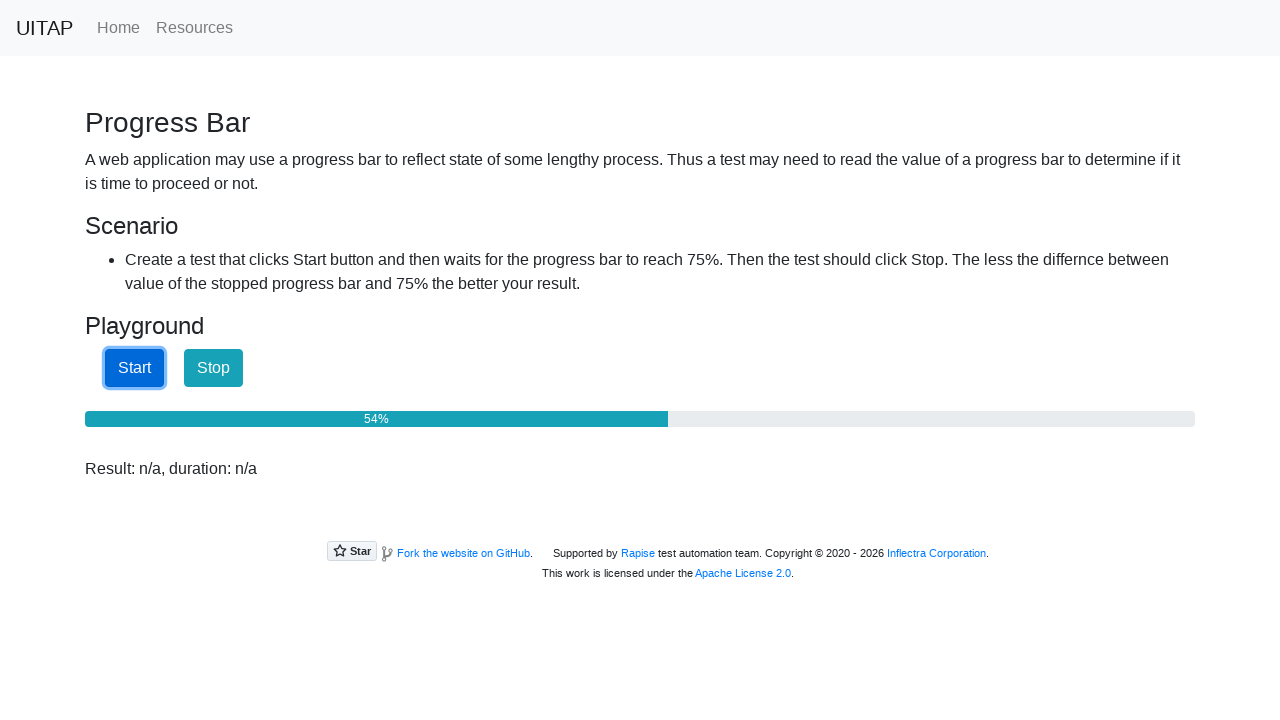

Checked progress: 54%
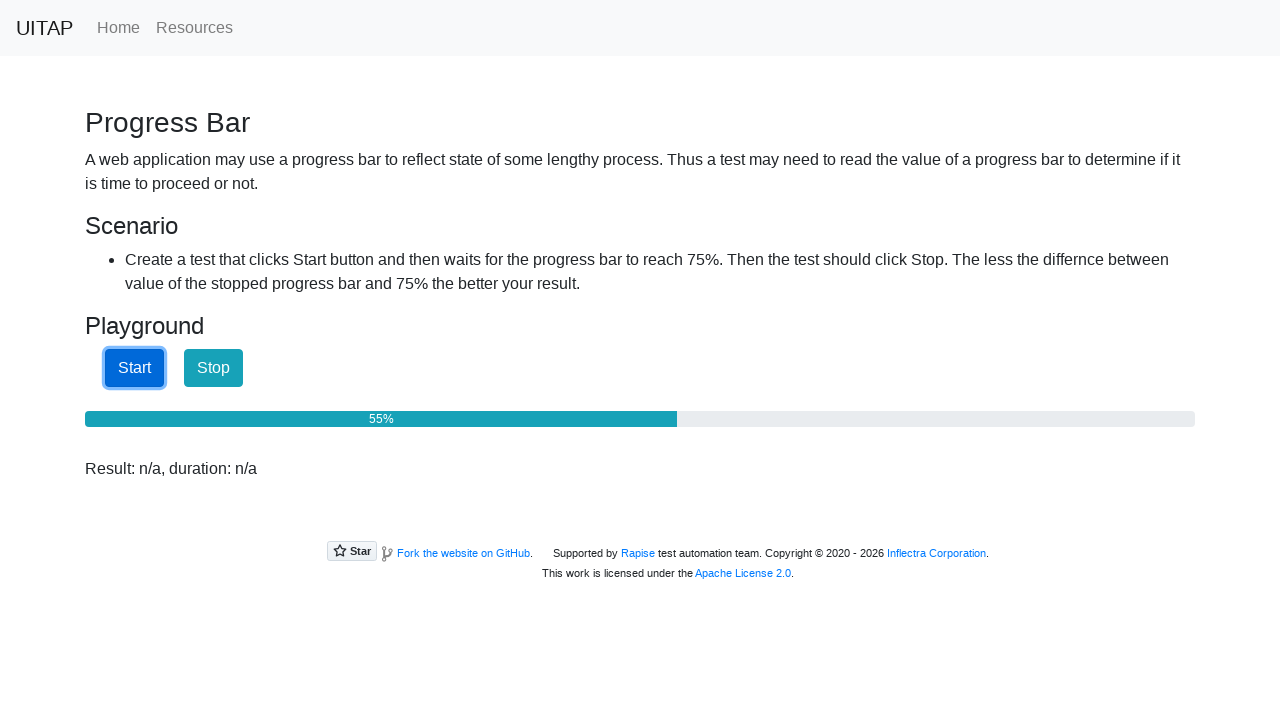

Checked progress: 55%
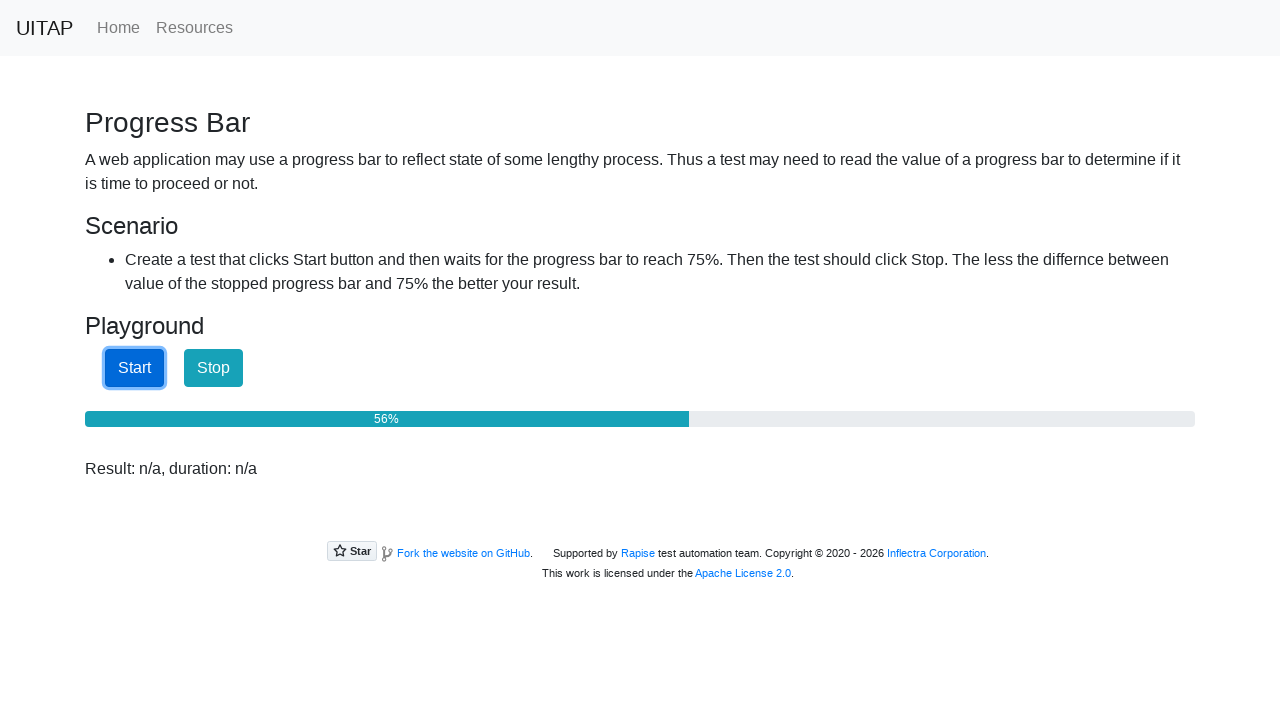

Checked progress: 56%
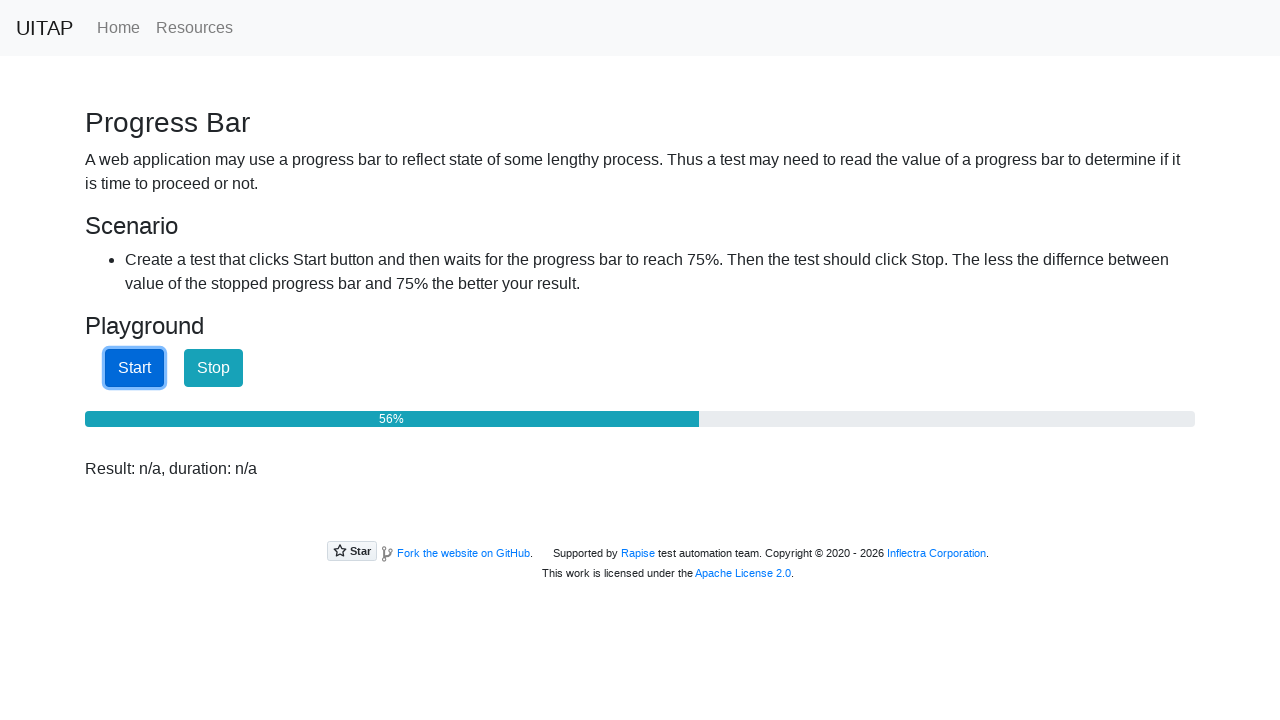

Checked progress: 57%
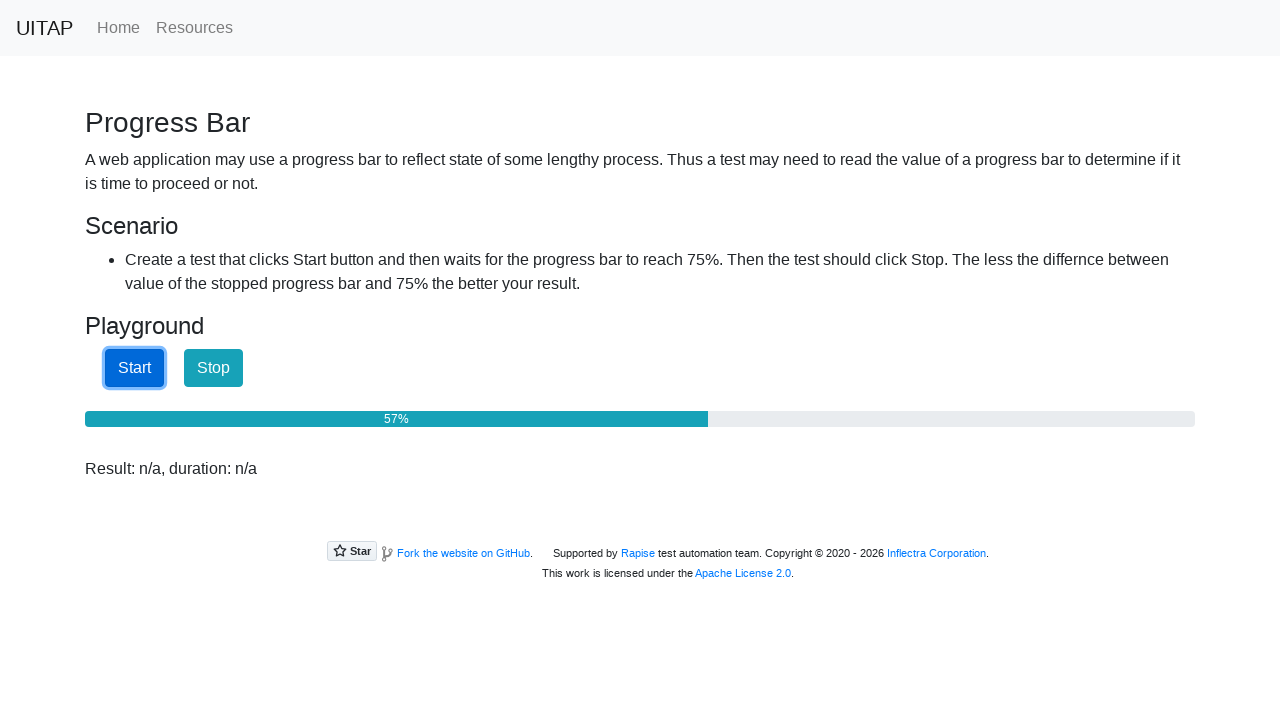

Checked progress: 58%
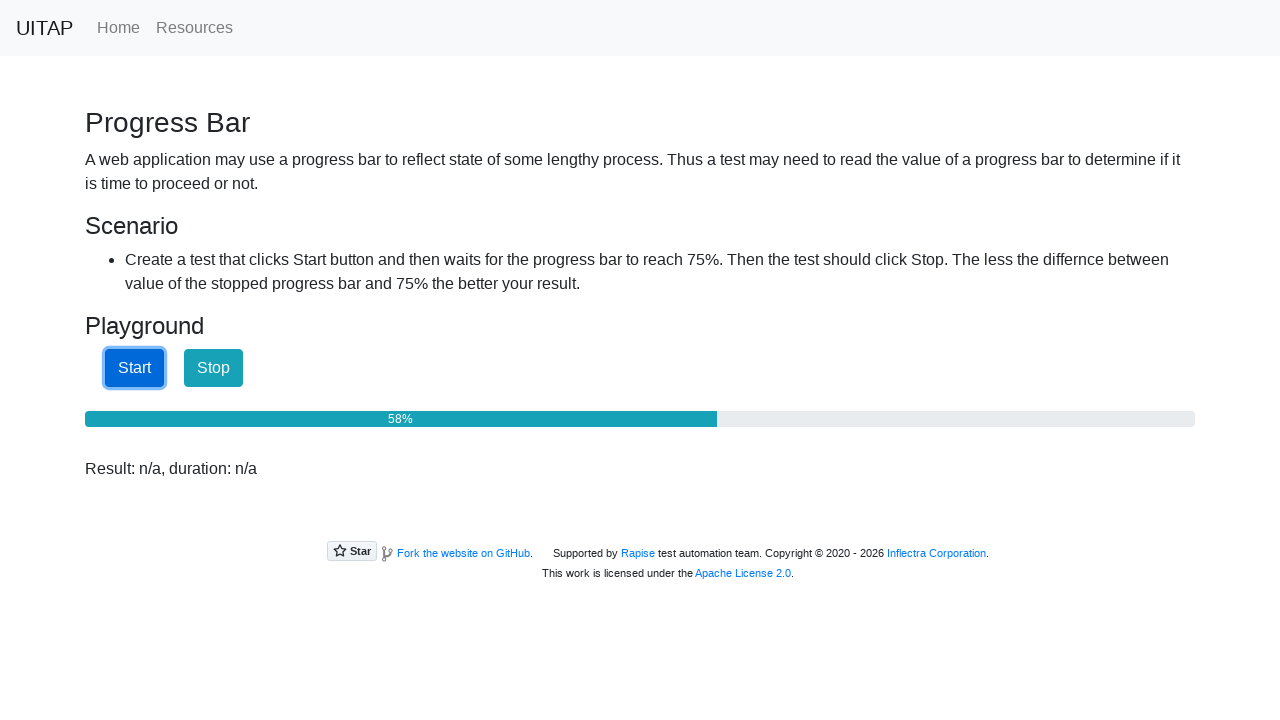

Checked progress: 59%
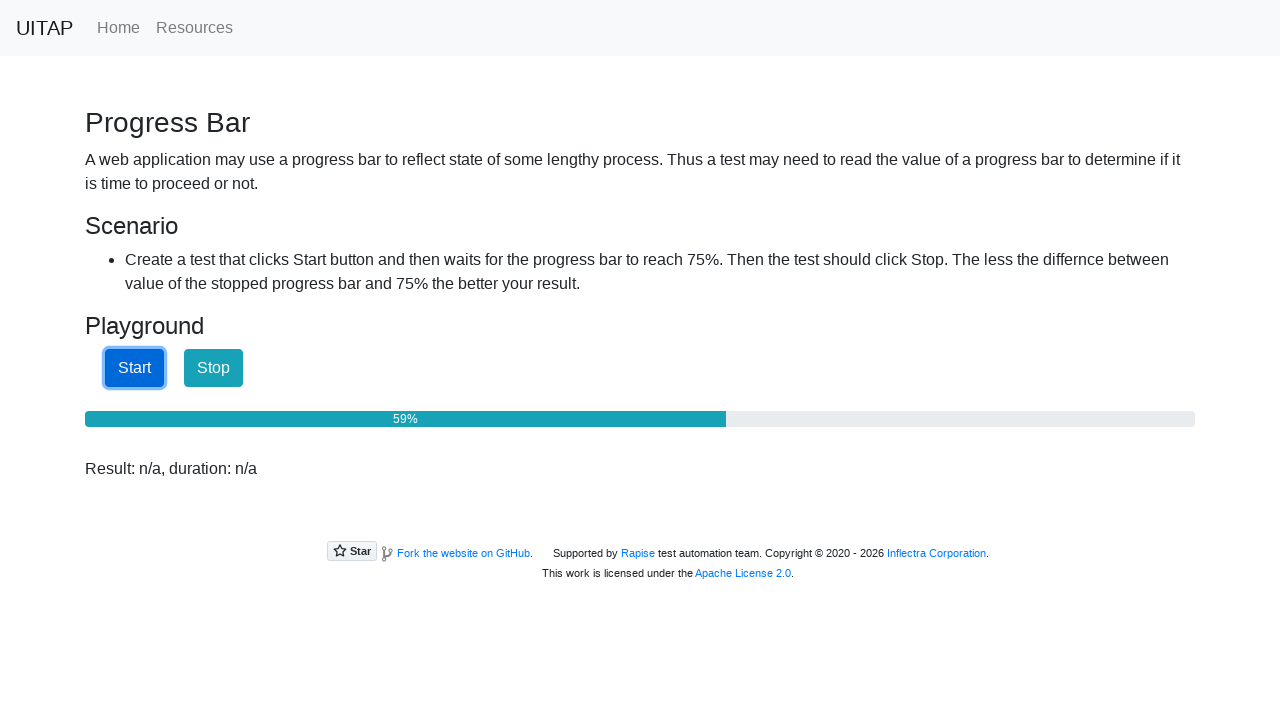

Checked progress: 60%
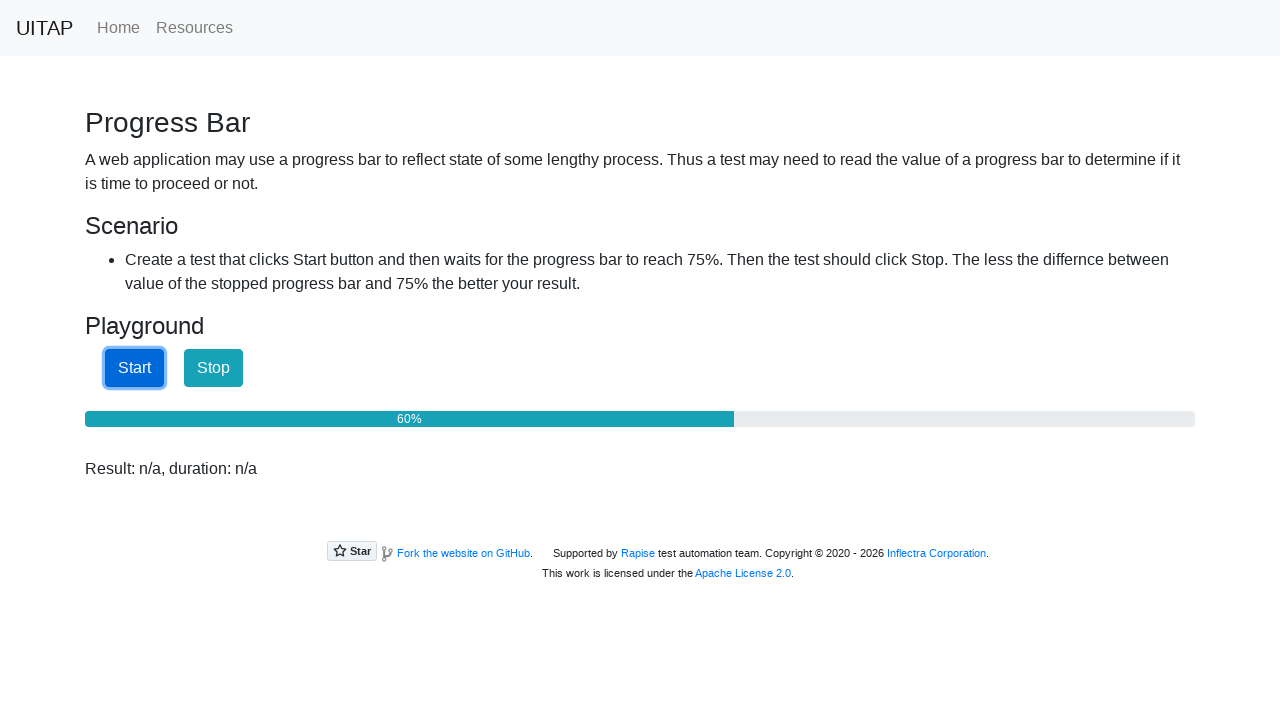

Checked progress: 61%
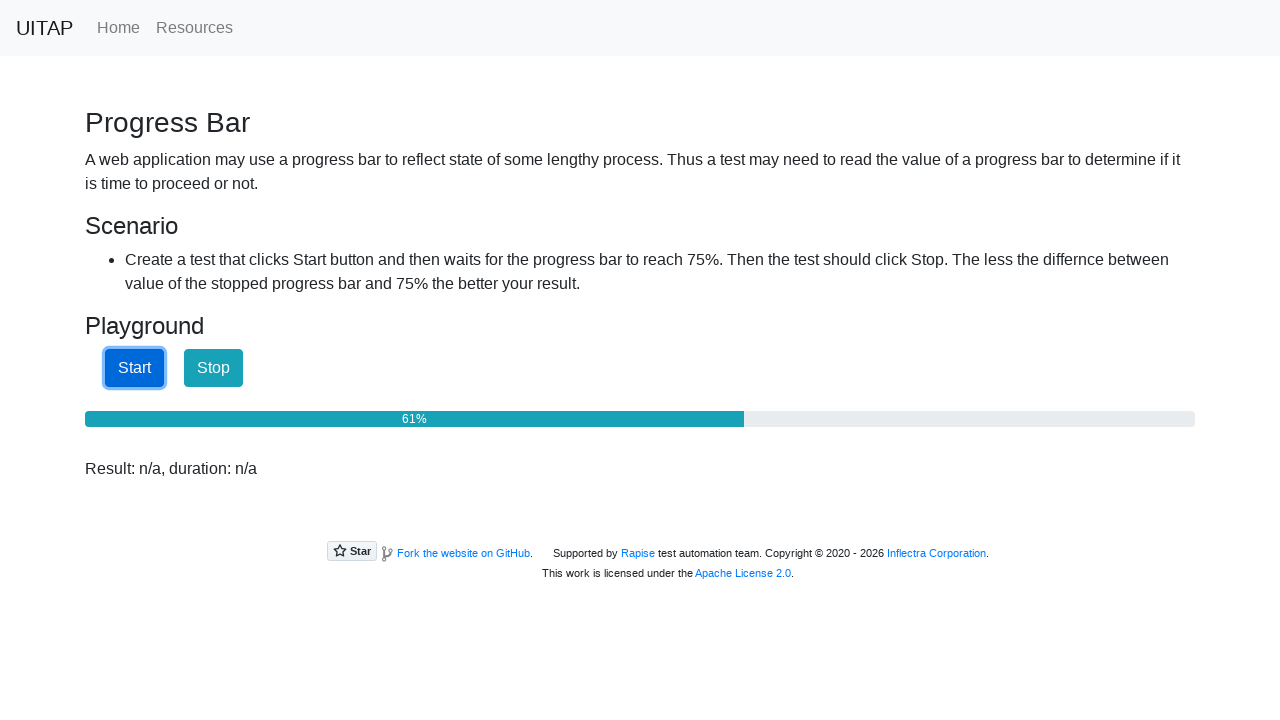

Checked progress: 61%
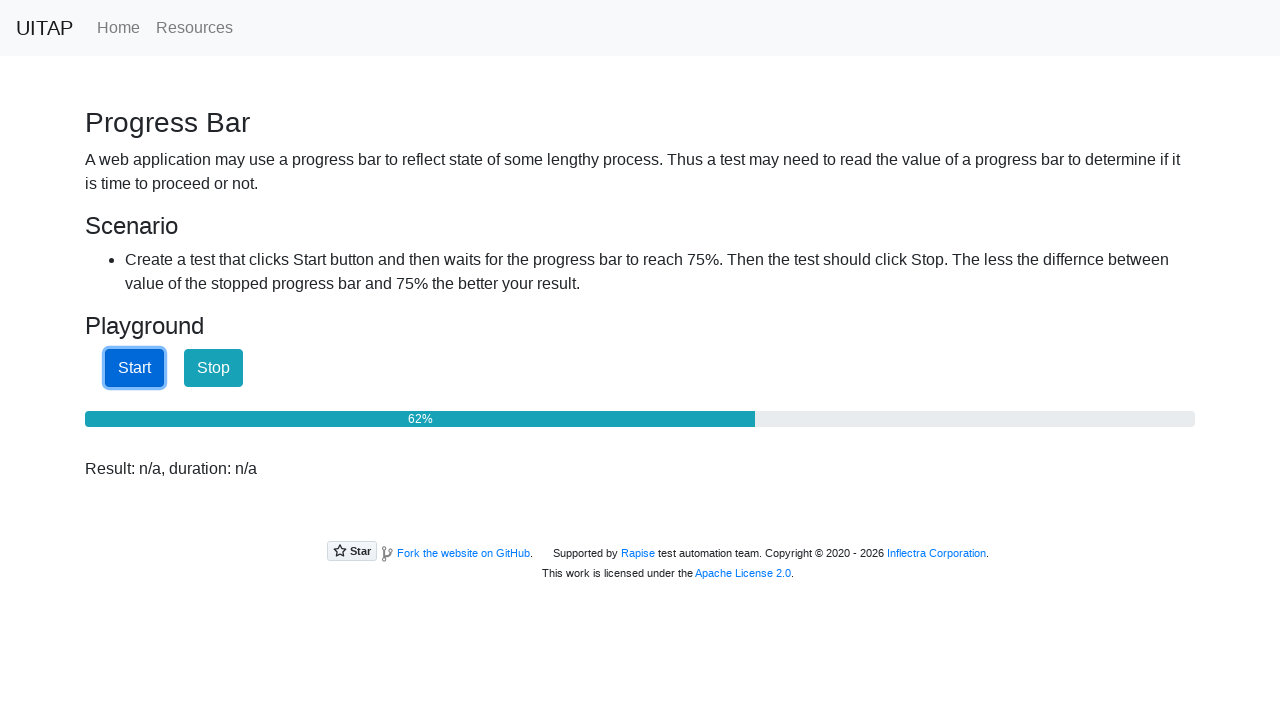

Checked progress: 62%
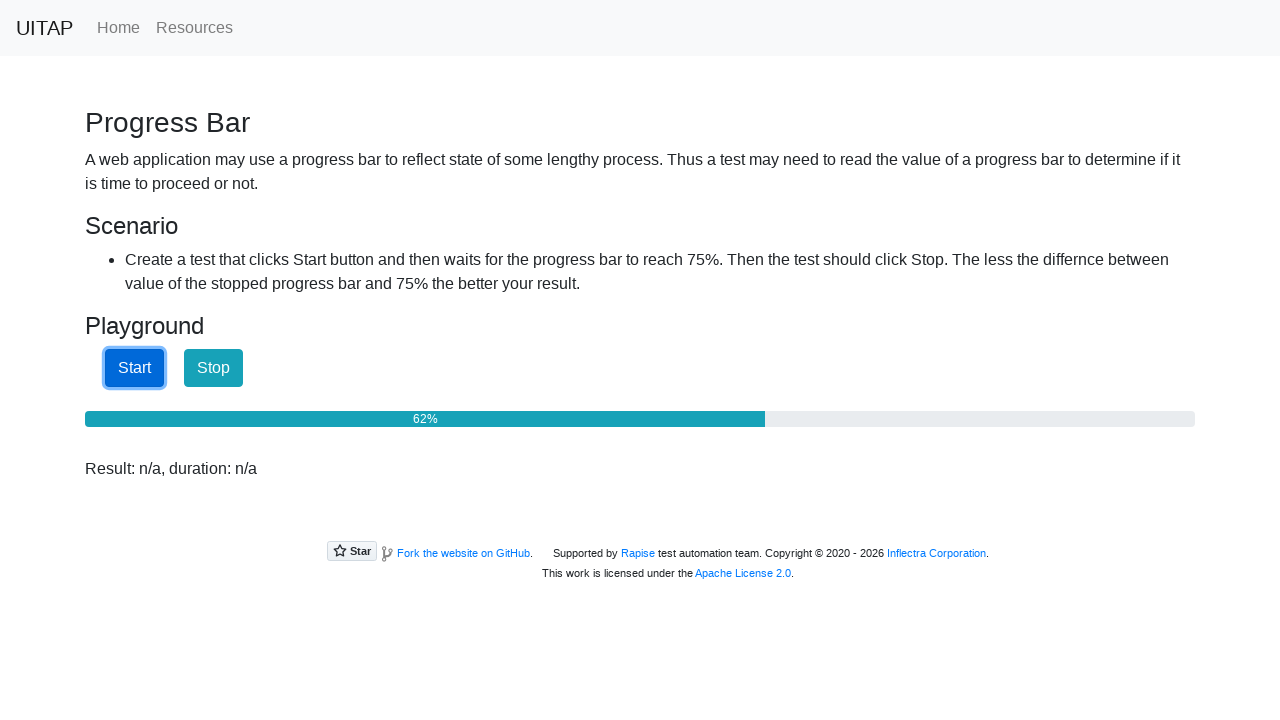

Checked progress: 63%
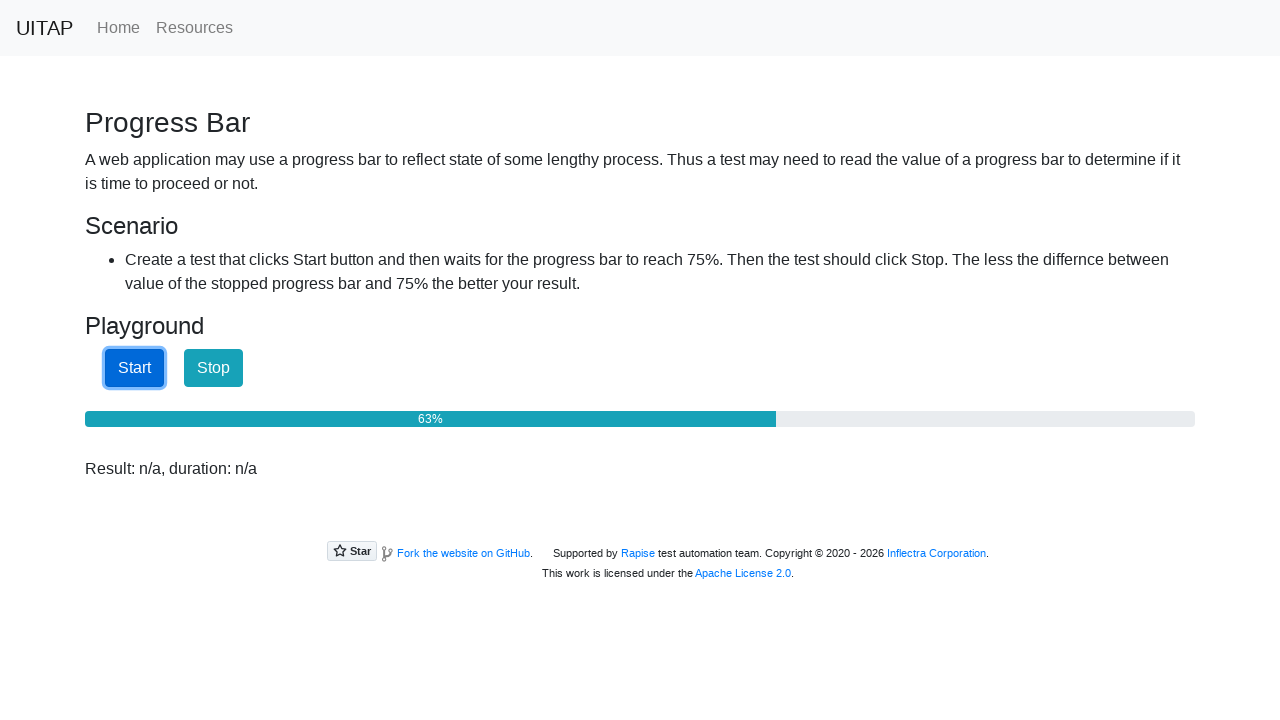

Checked progress: 64%
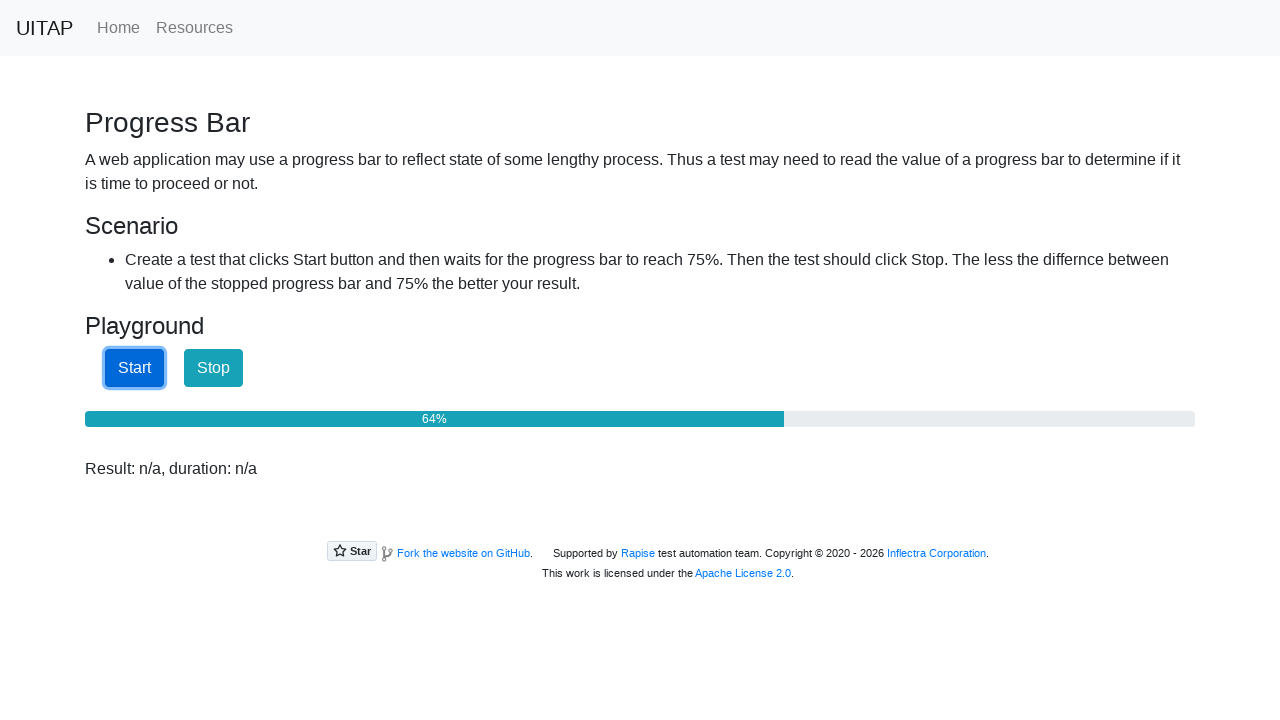

Checked progress: 65%
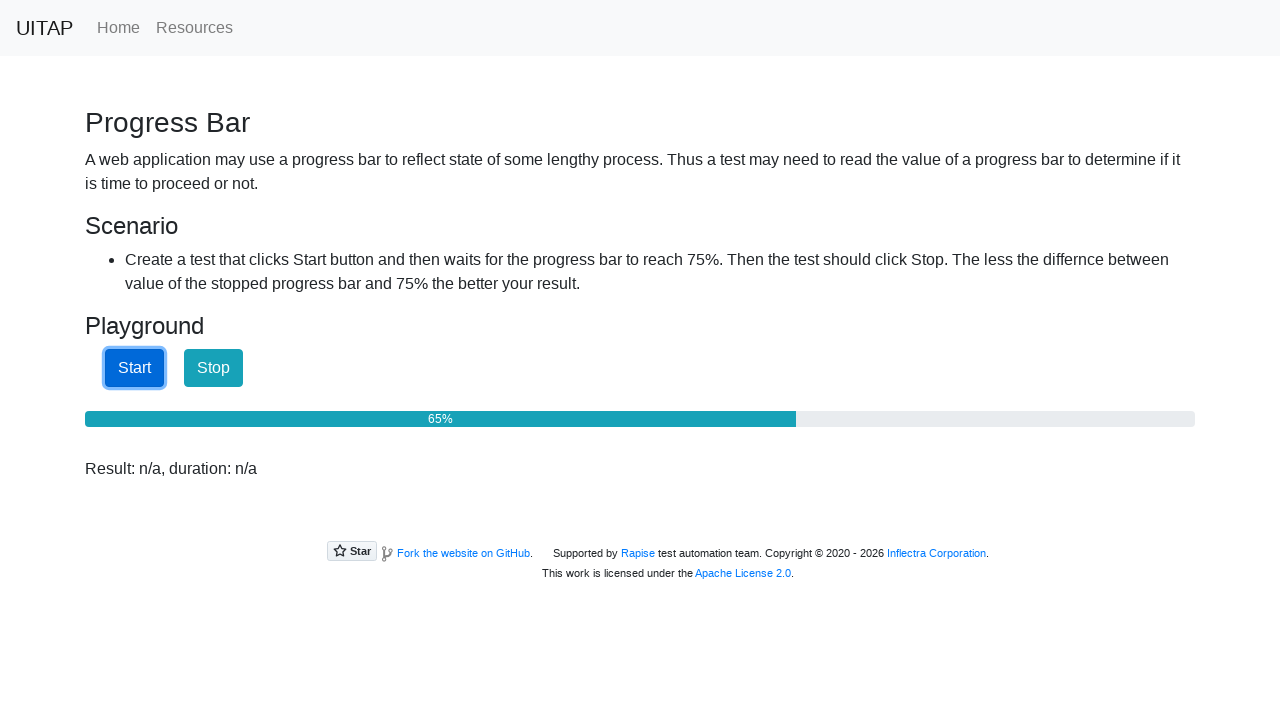

Checked progress: 66%
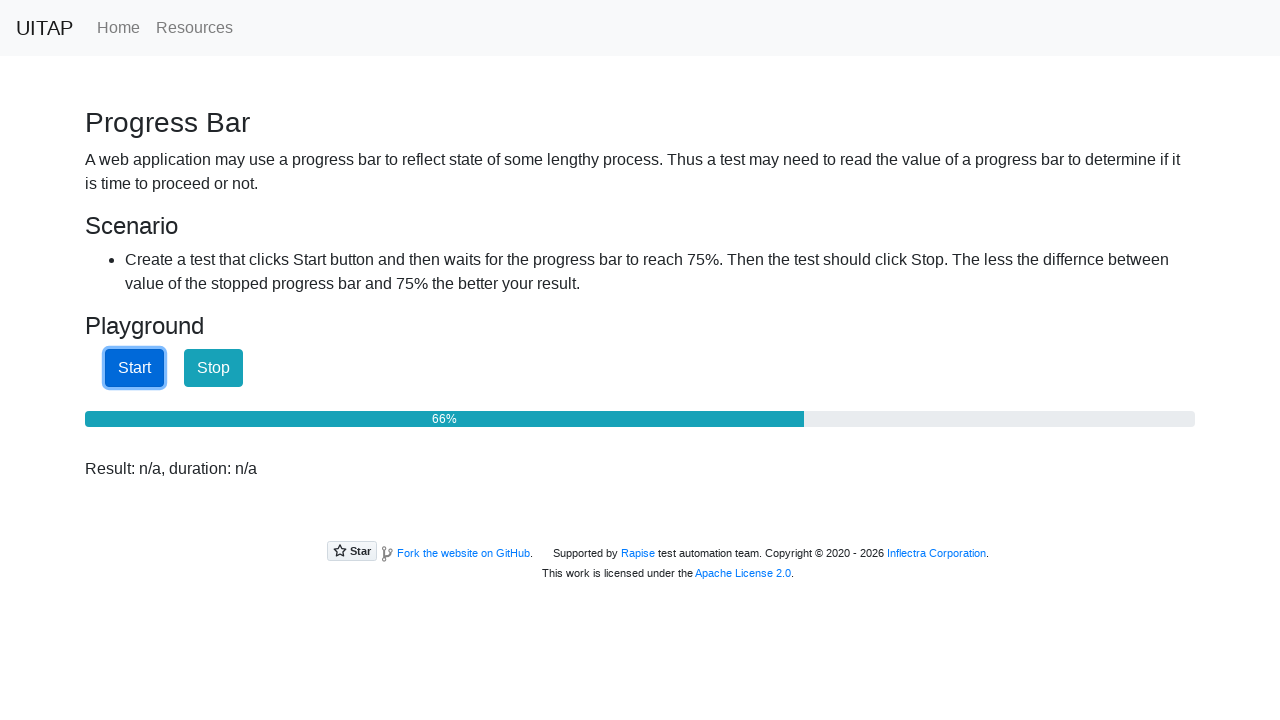

Checked progress: 67%
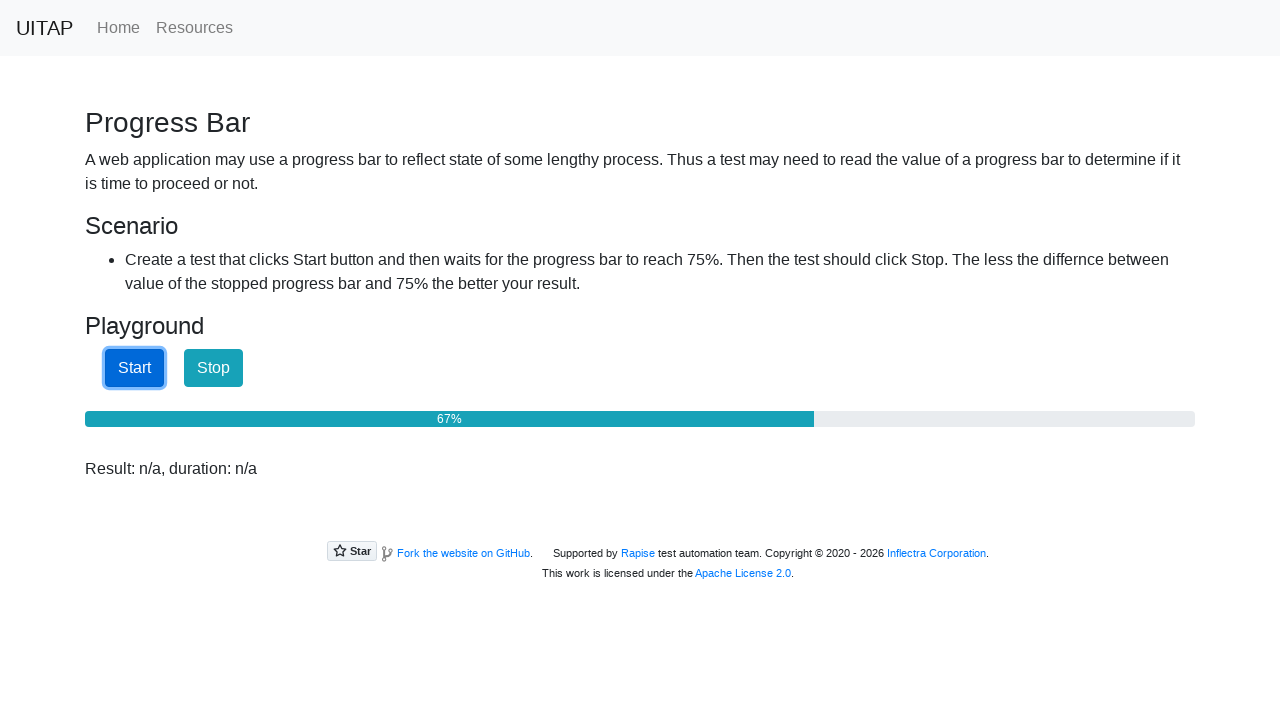

Checked progress: 68%
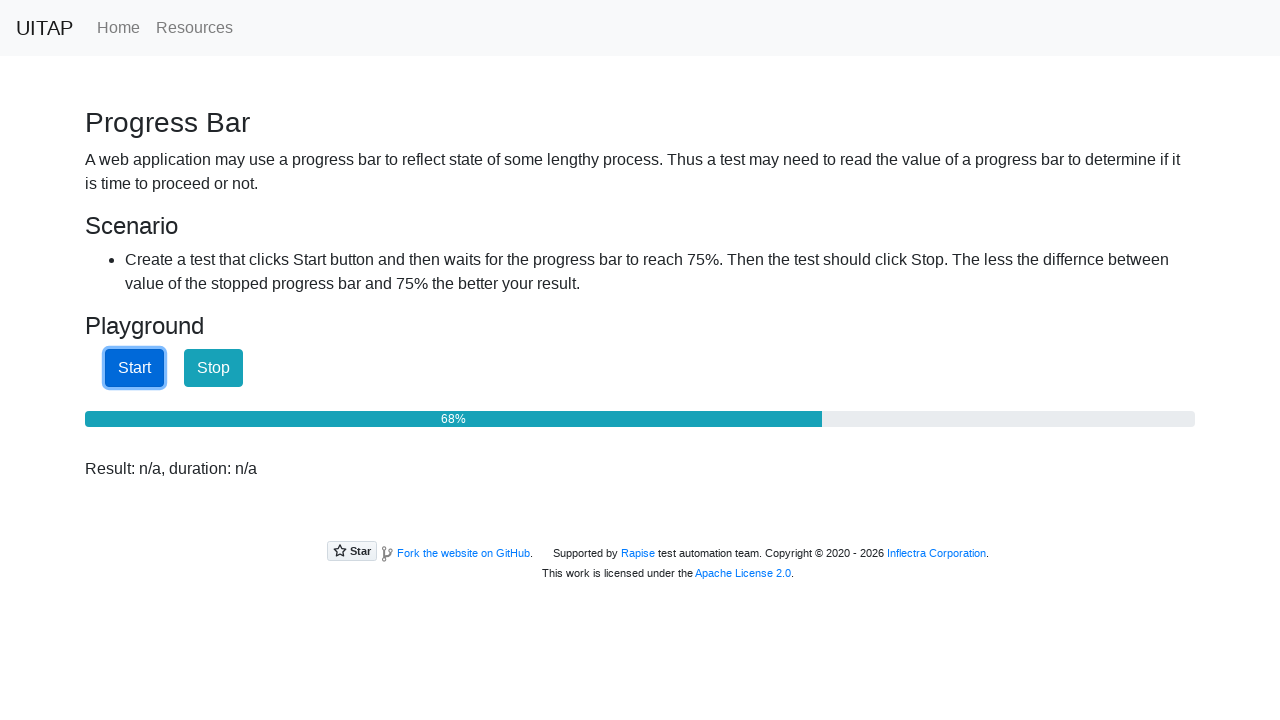

Checked progress: 68%
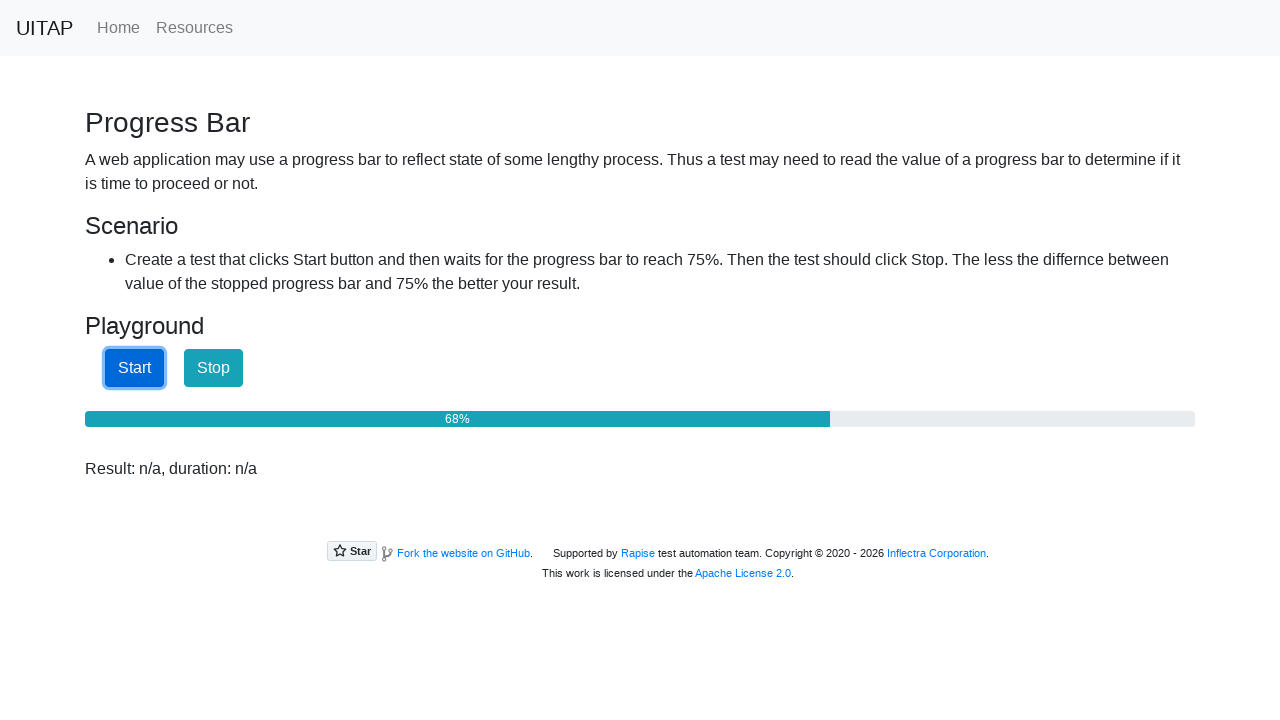

Checked progress: 69%
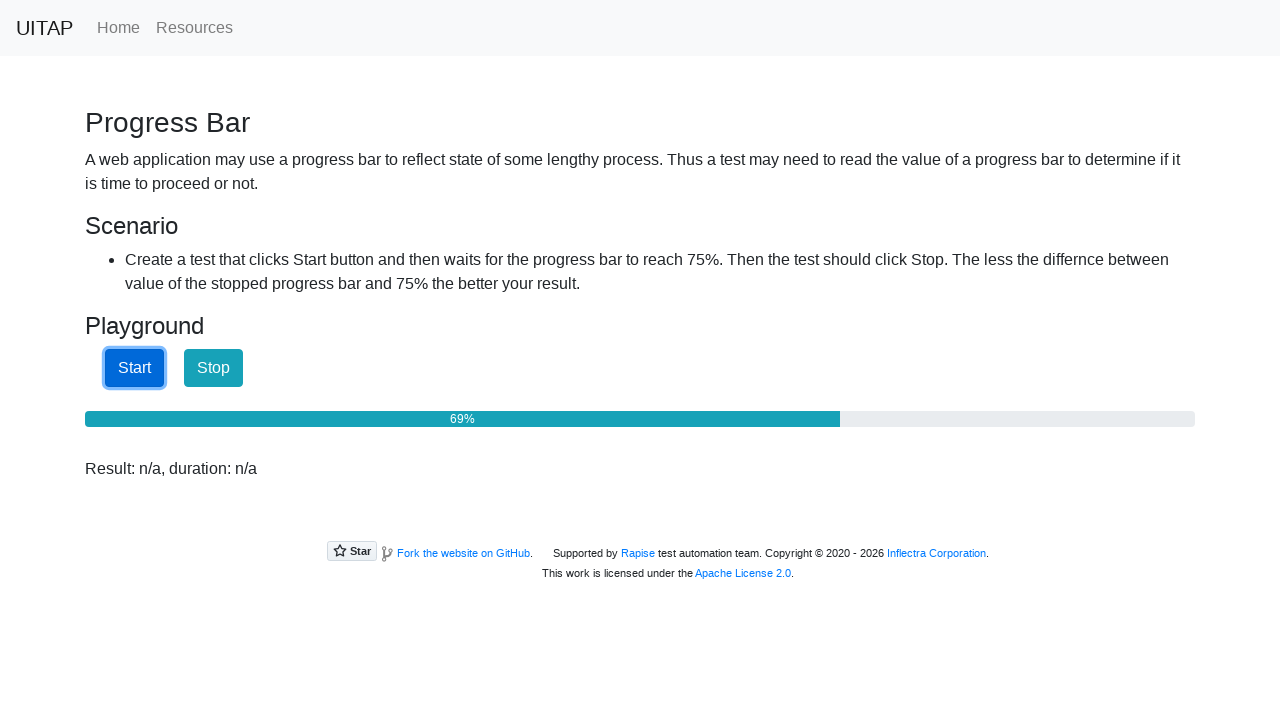

Checked progress: 70%
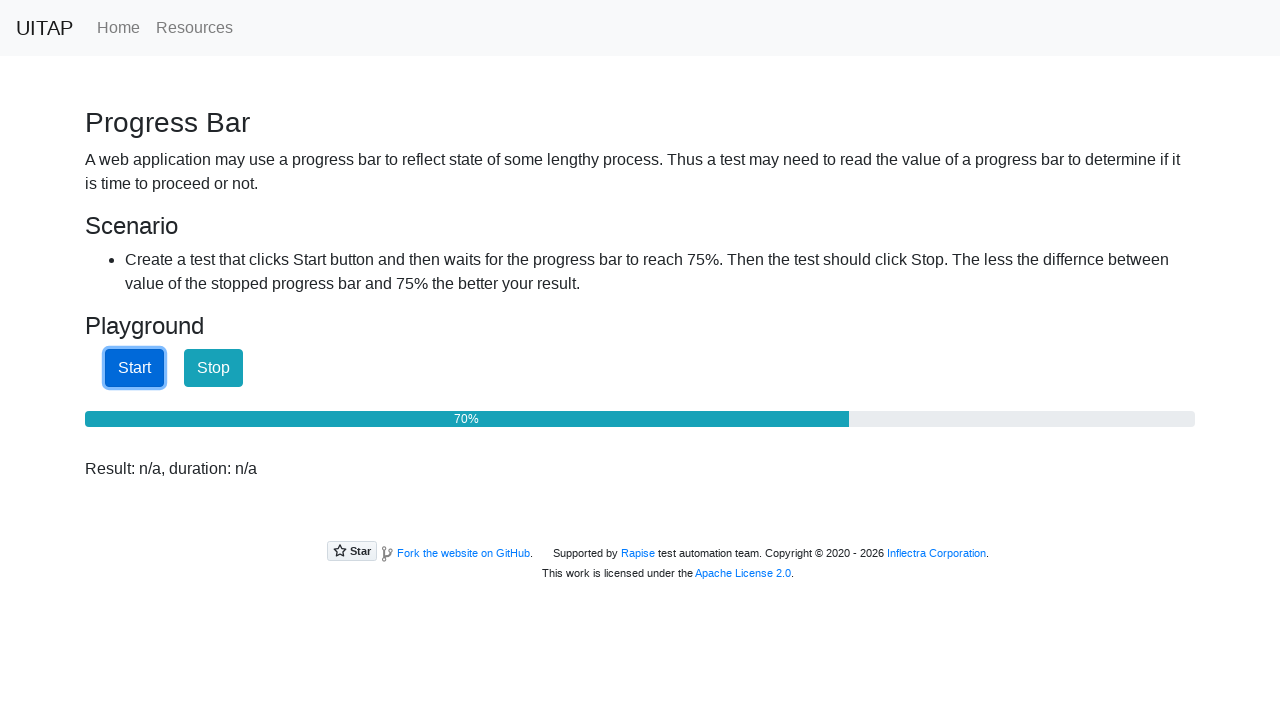

Checked progress: 71%
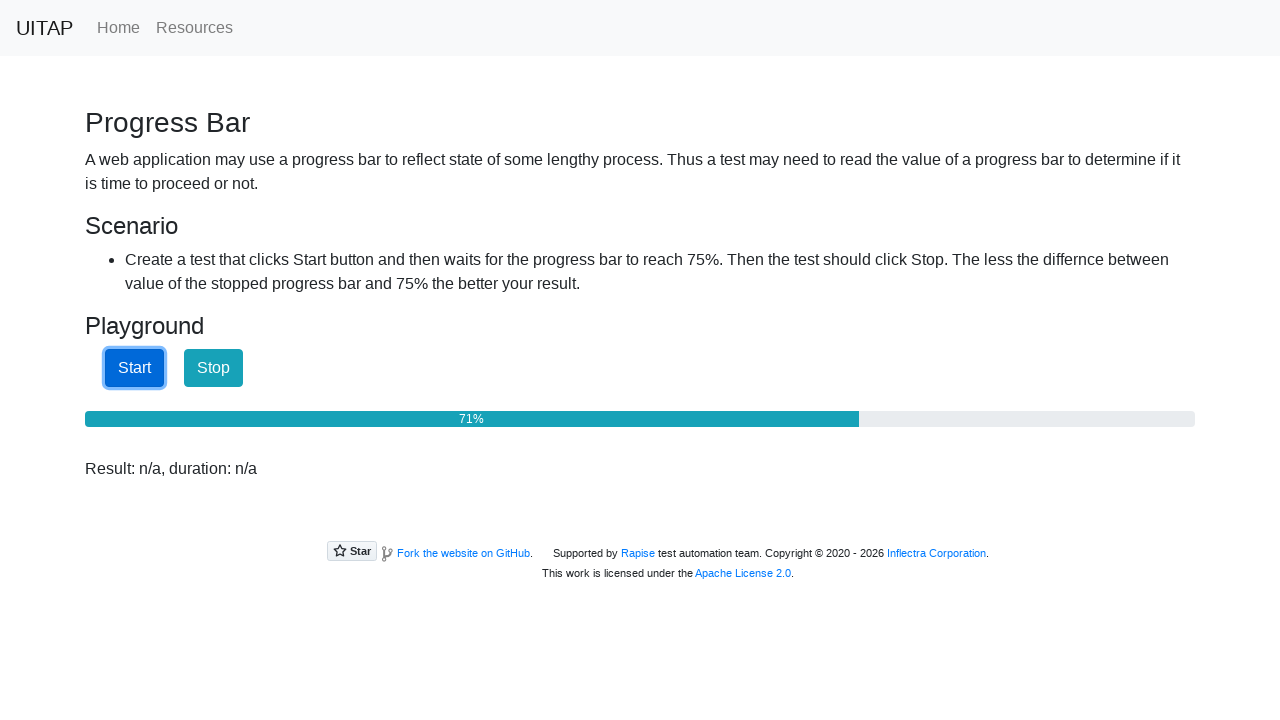

Checked progress: 72%
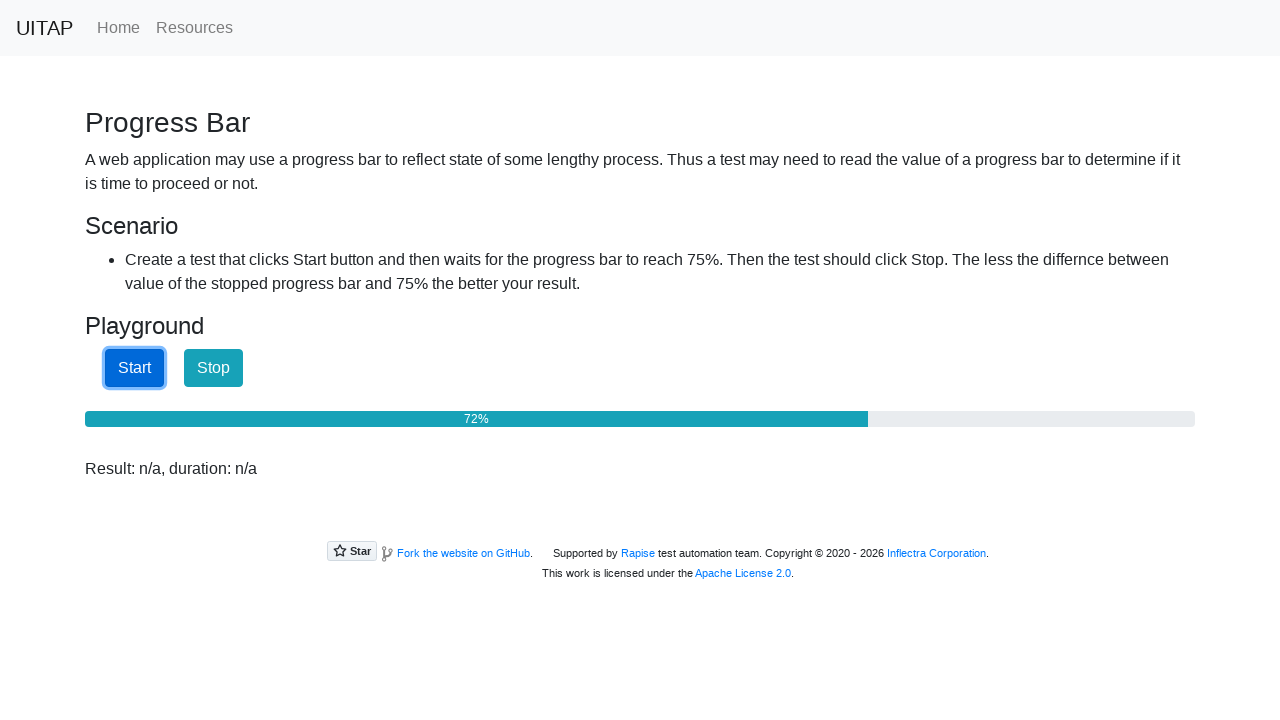

Checked progress: 72%
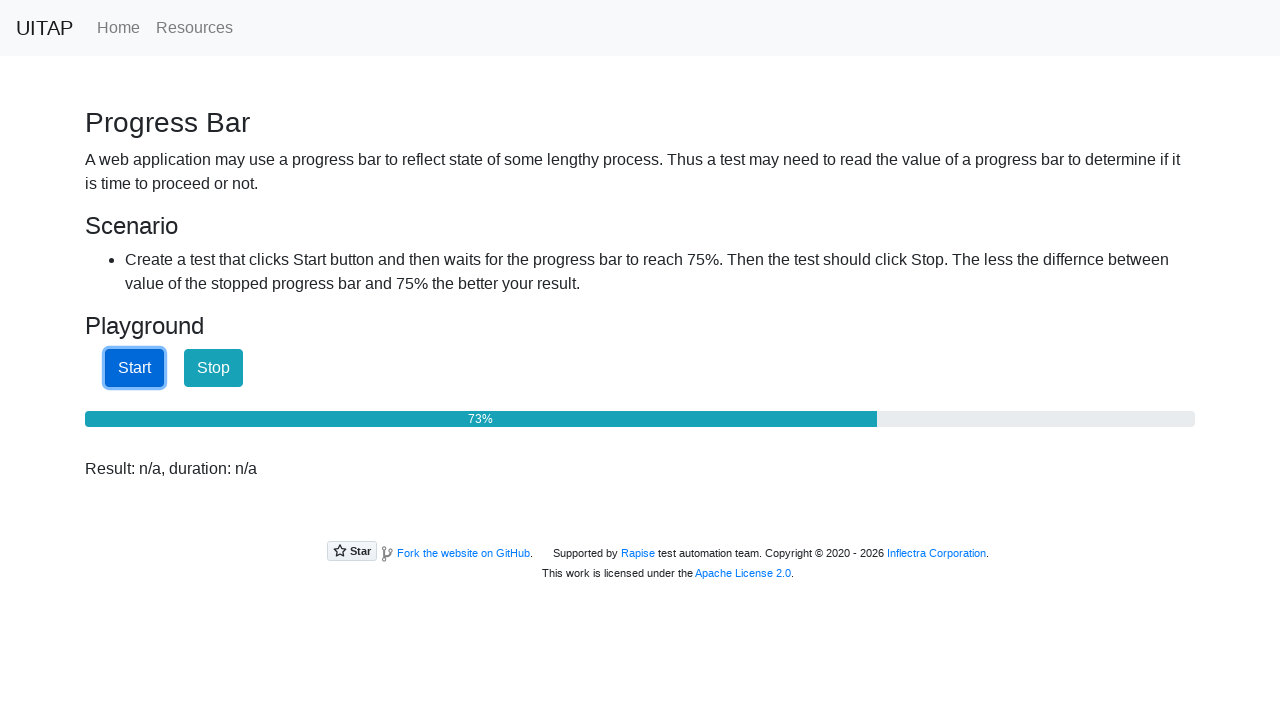

Checked progress: 73%
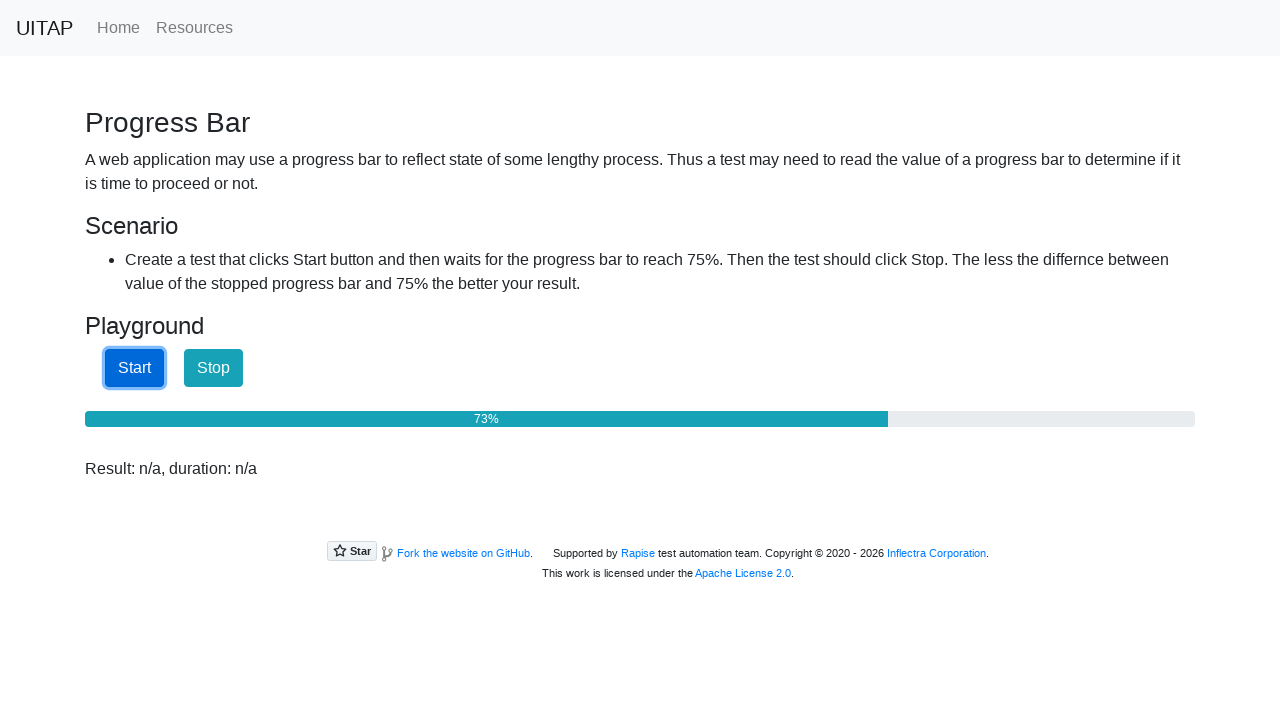

Checked progress: 74%
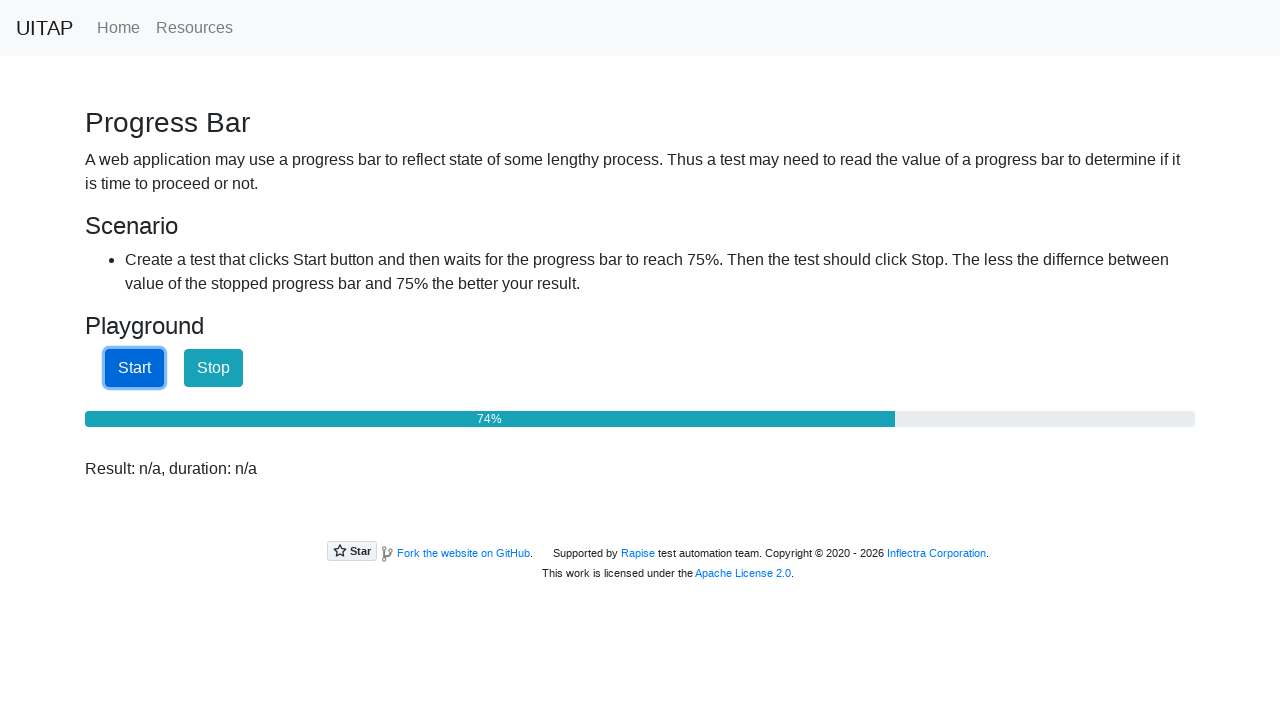

Checked progress: 75%
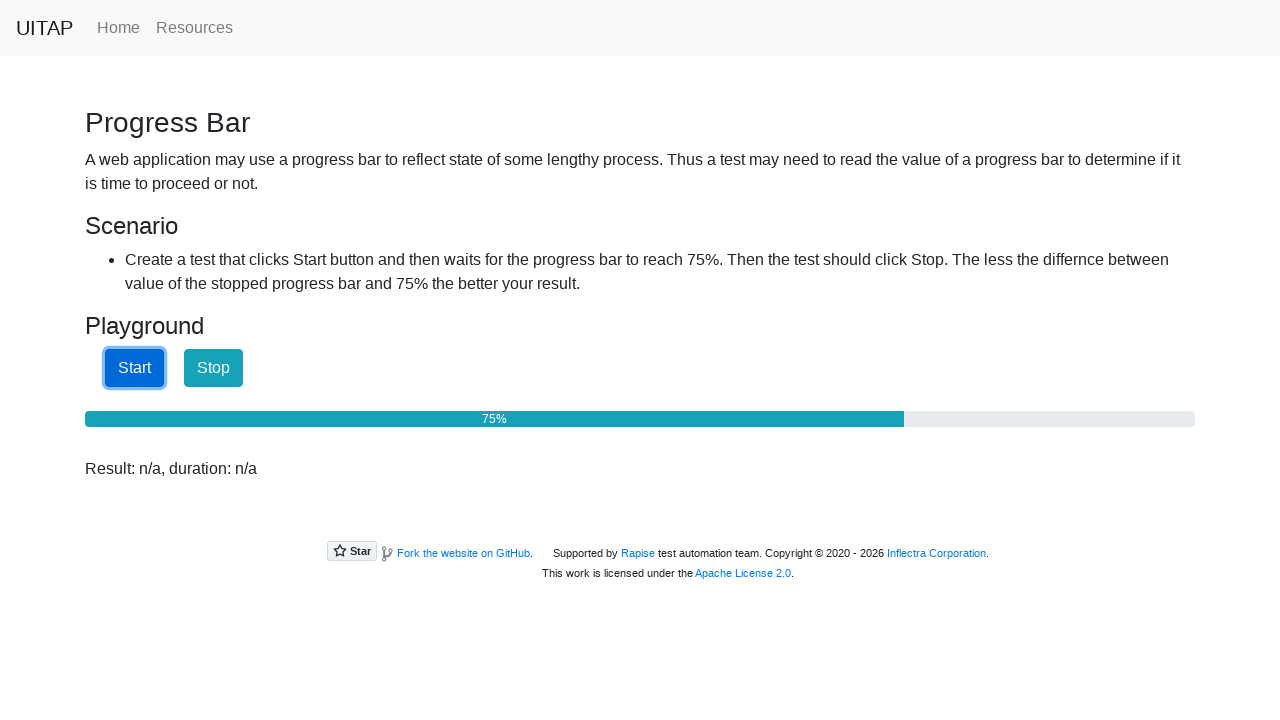

Clicked Stop button to halt progress at 75% or higher at (214, 368) on internal:role=button[name="Stop"i]
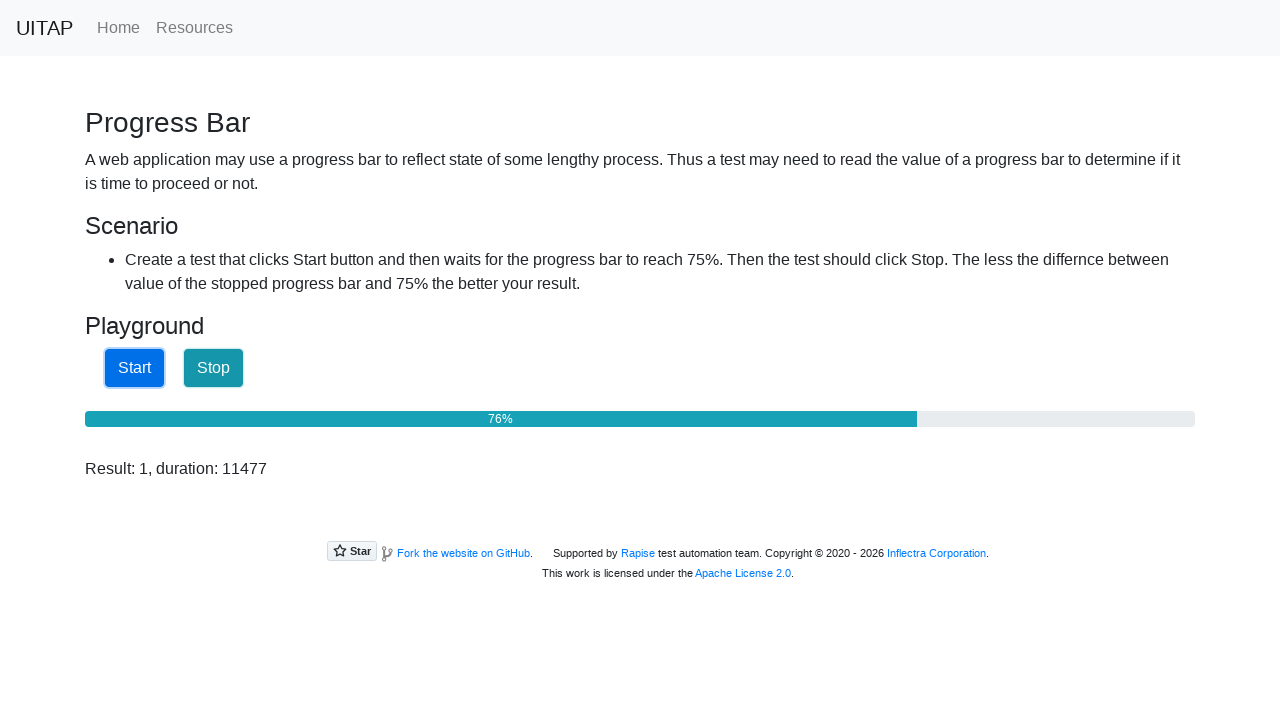

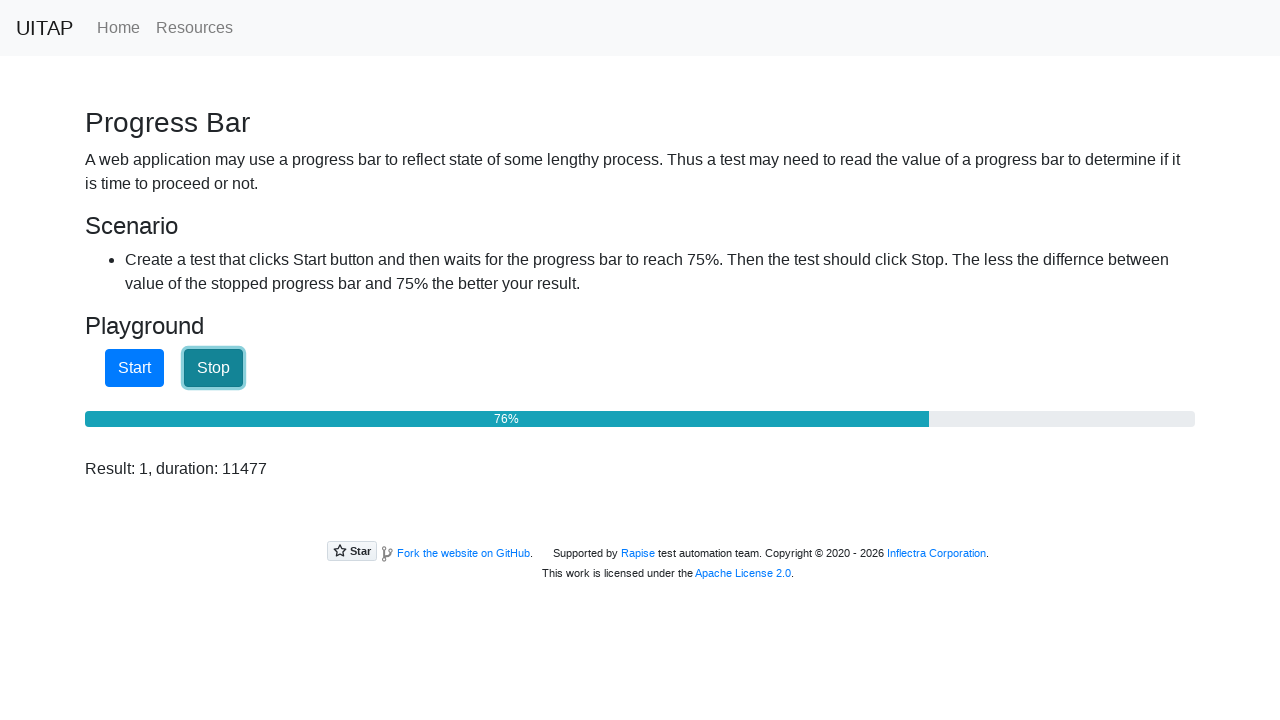